Tests infinite scroll functionality on Sina Piyao website by scrolling to the bottom of the page multiple times to trigger lazy loading of additional content.

Starting URL: http://piyao.sina.cn/

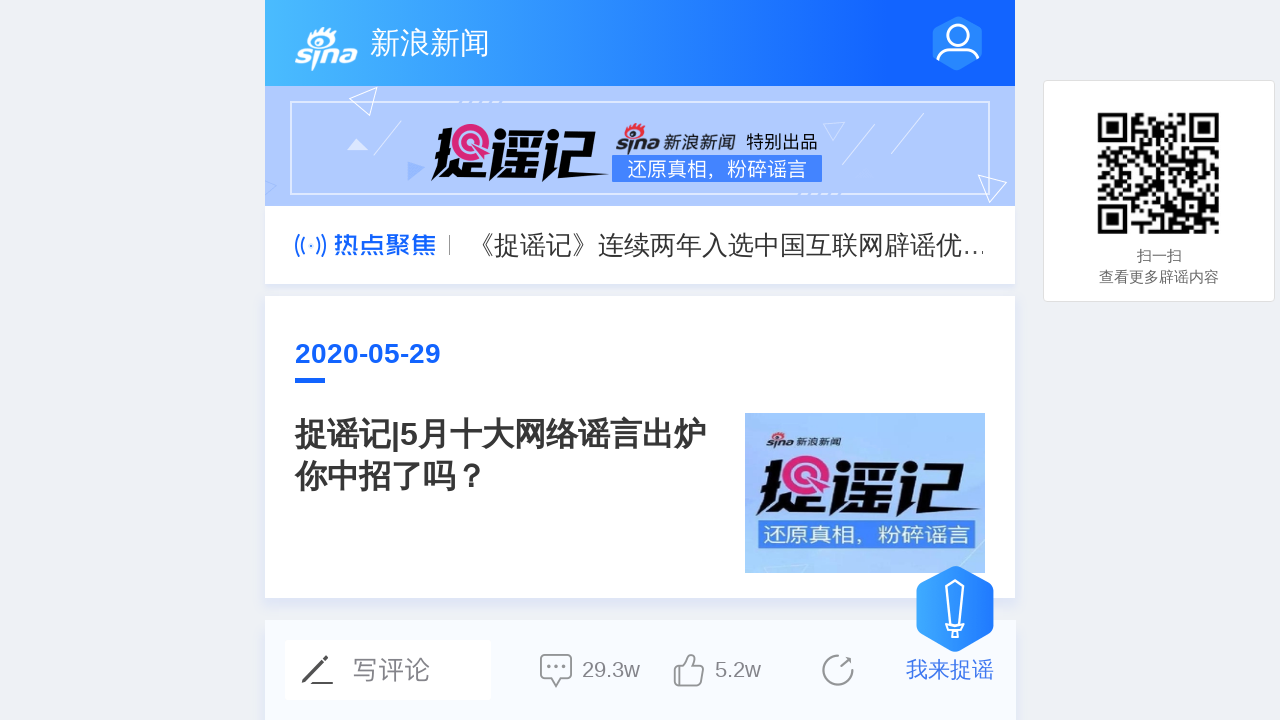

Waited 3 seconds for initial content to load on Sina Piyao website
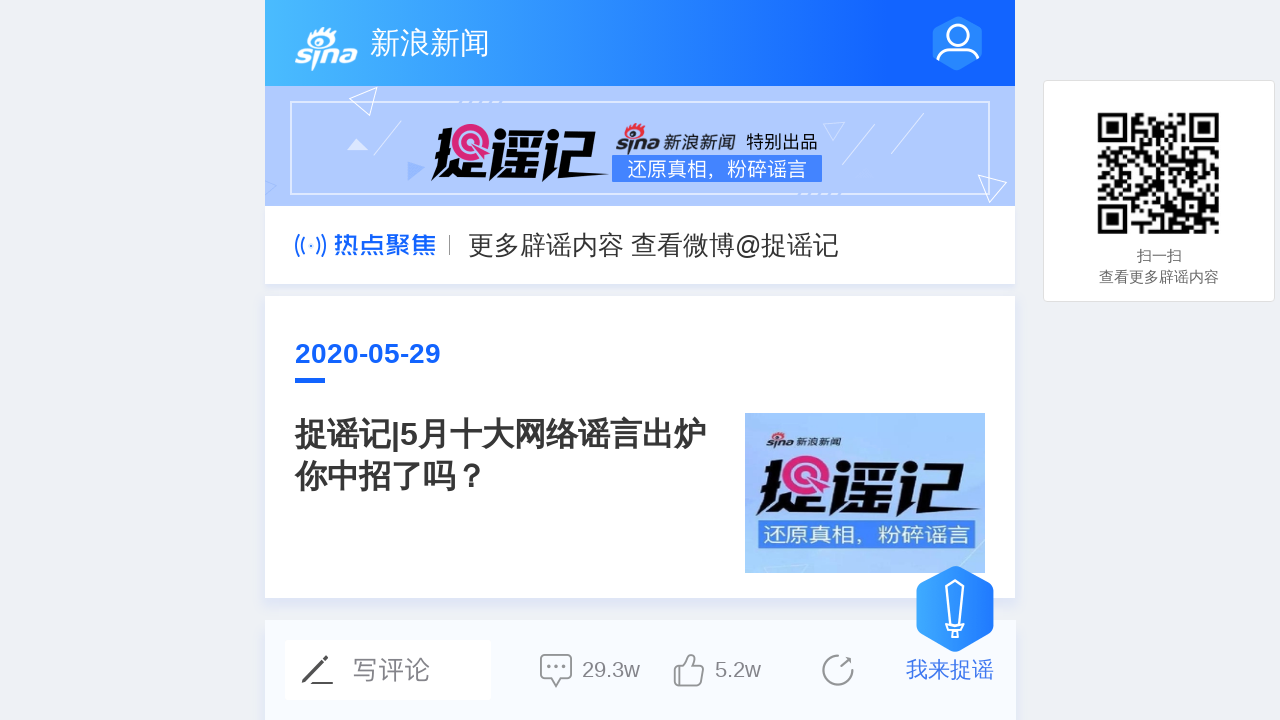

Scrolled to bottom of page (iteration 1/26) to trigger lazy loading
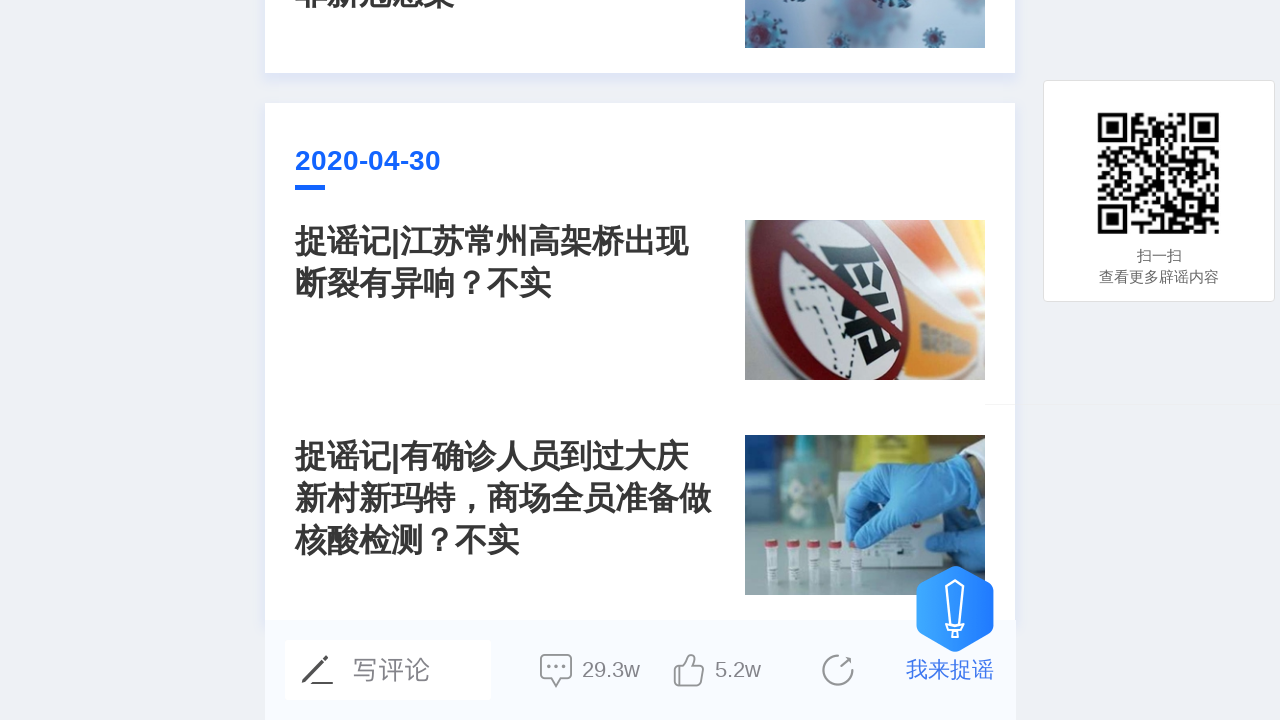

Waited 3 seconds for new content to load after scroll (iteration 1/26)
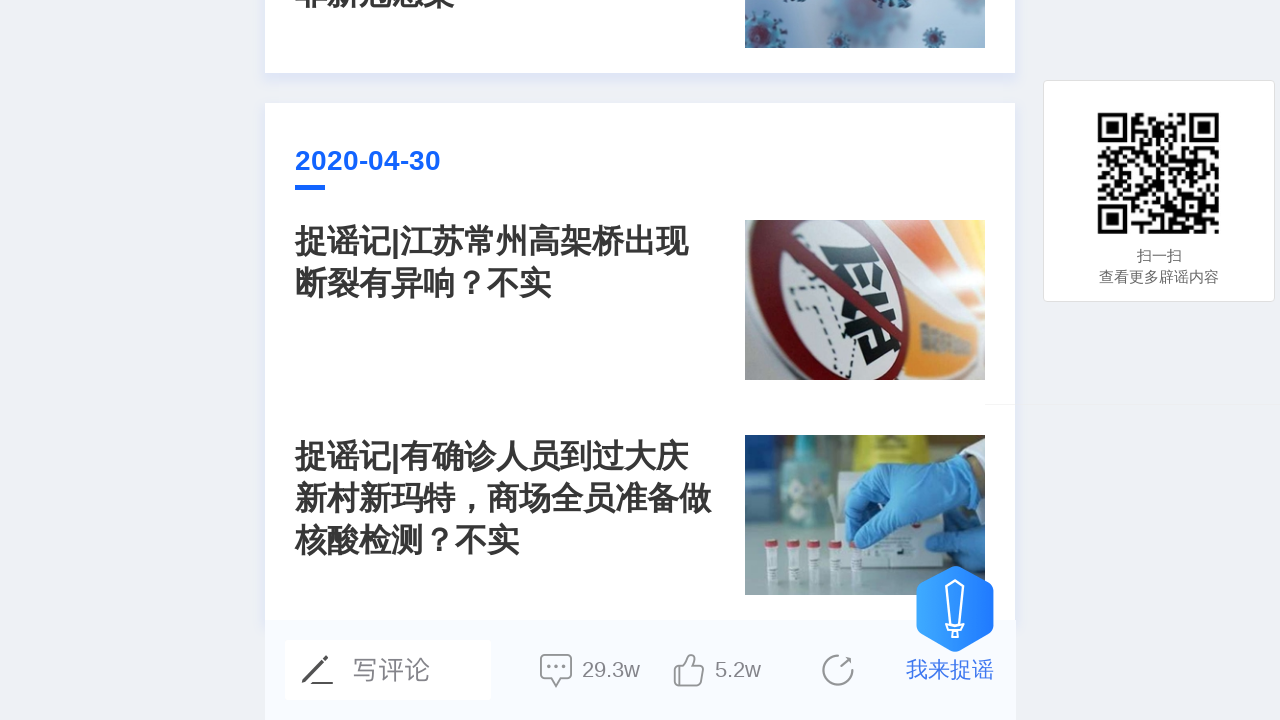

Scrolled to bottom of page (iteration 2/26) to trigger lazy loading
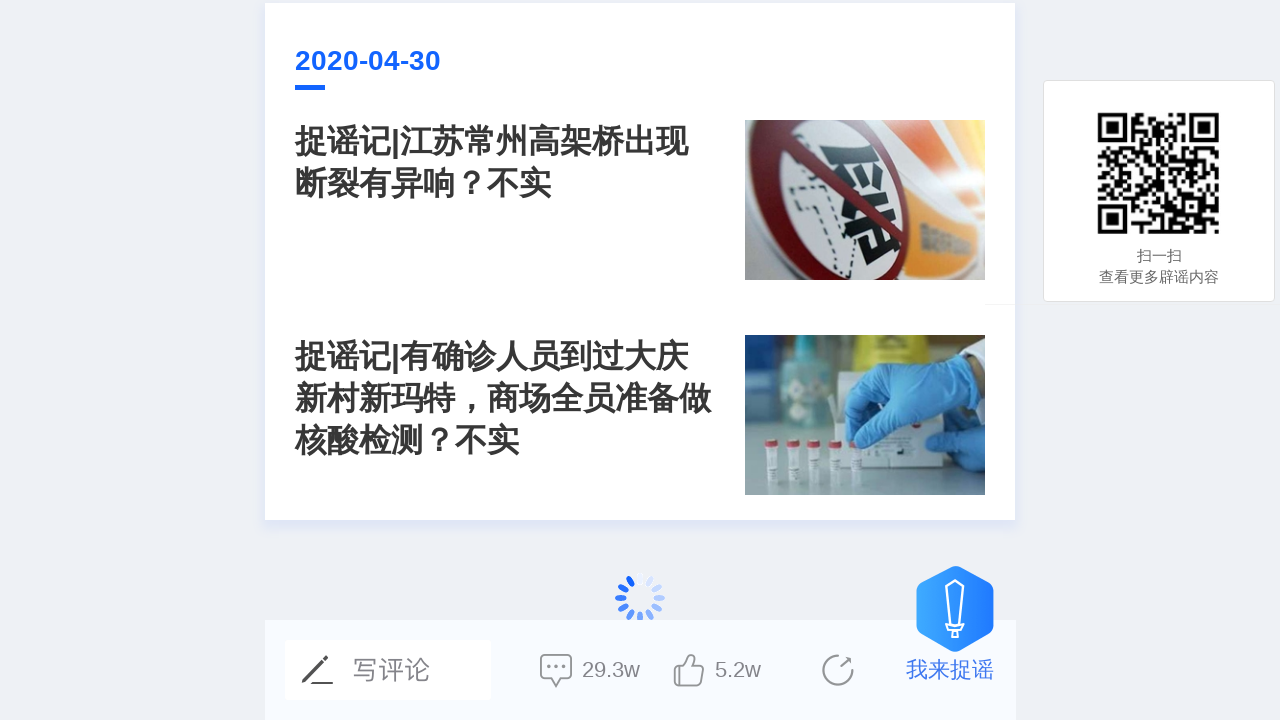

Waited 3 seconds for new content to load after scroll (iteration 2/26)
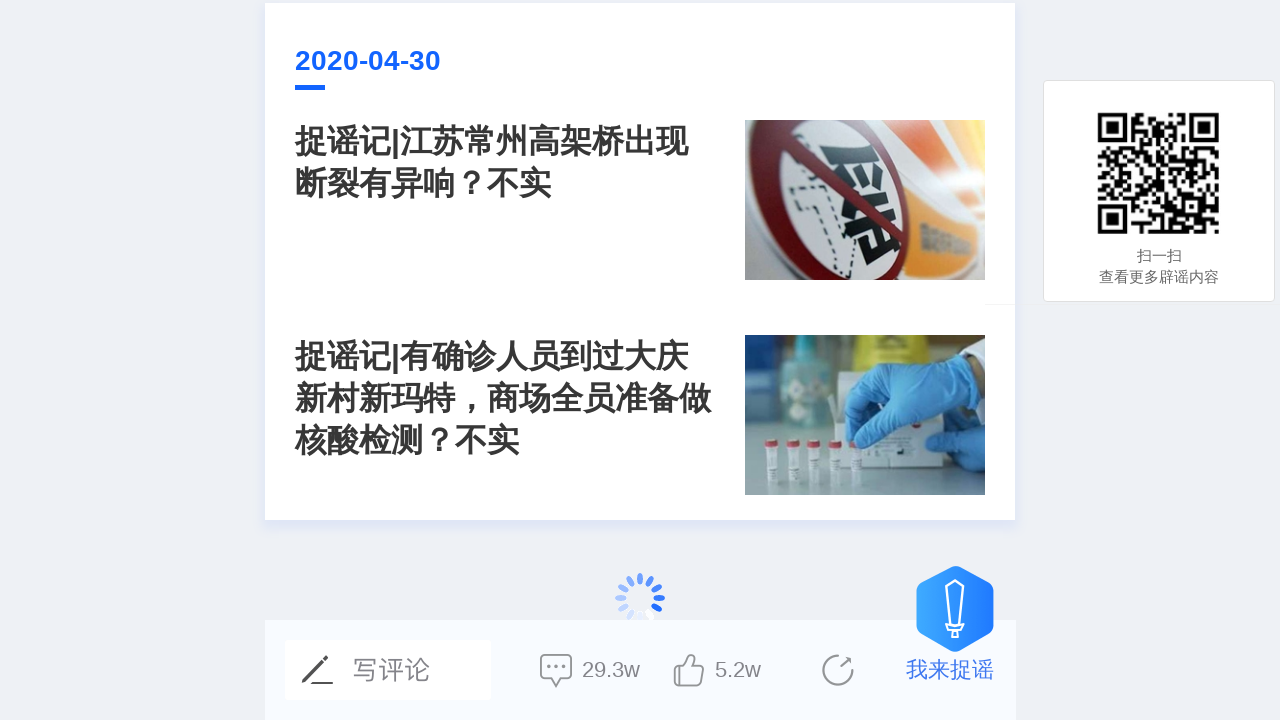

Scrolled to bottom of page (iteration 3/26) to trigger lazy loading
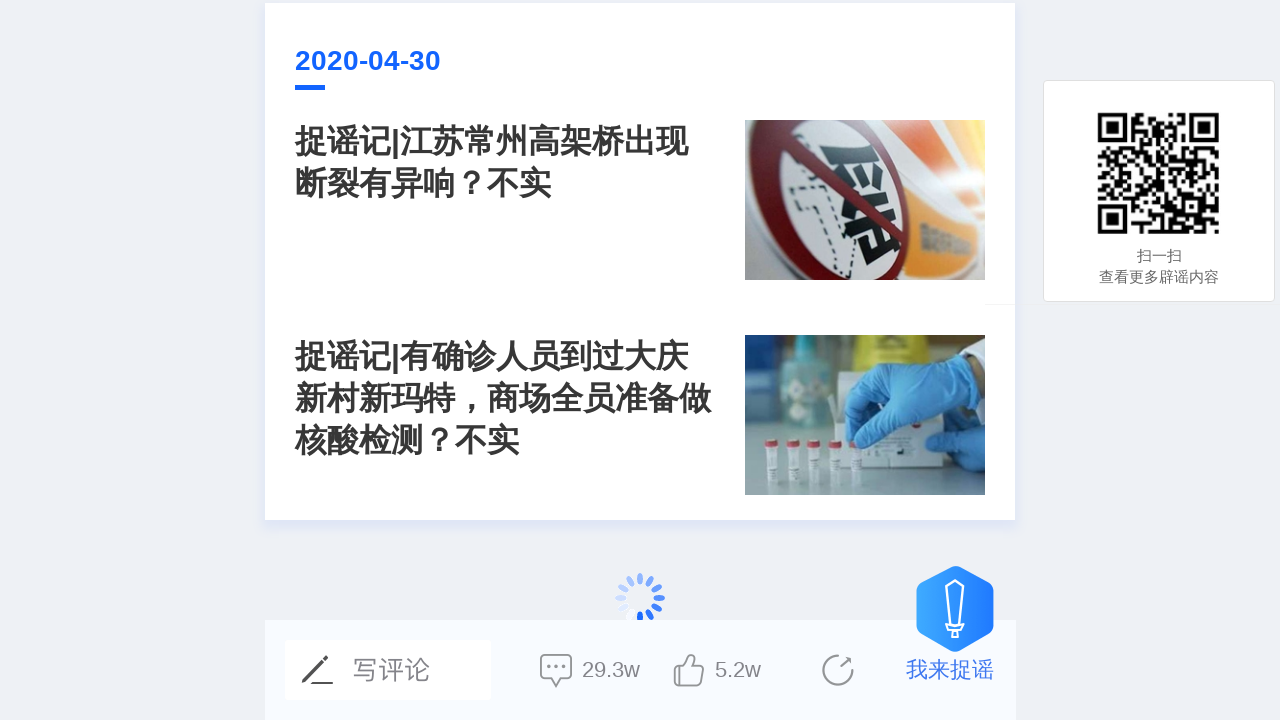

Waited 3 seconds for new content to load after scroll (iteration 3/26)
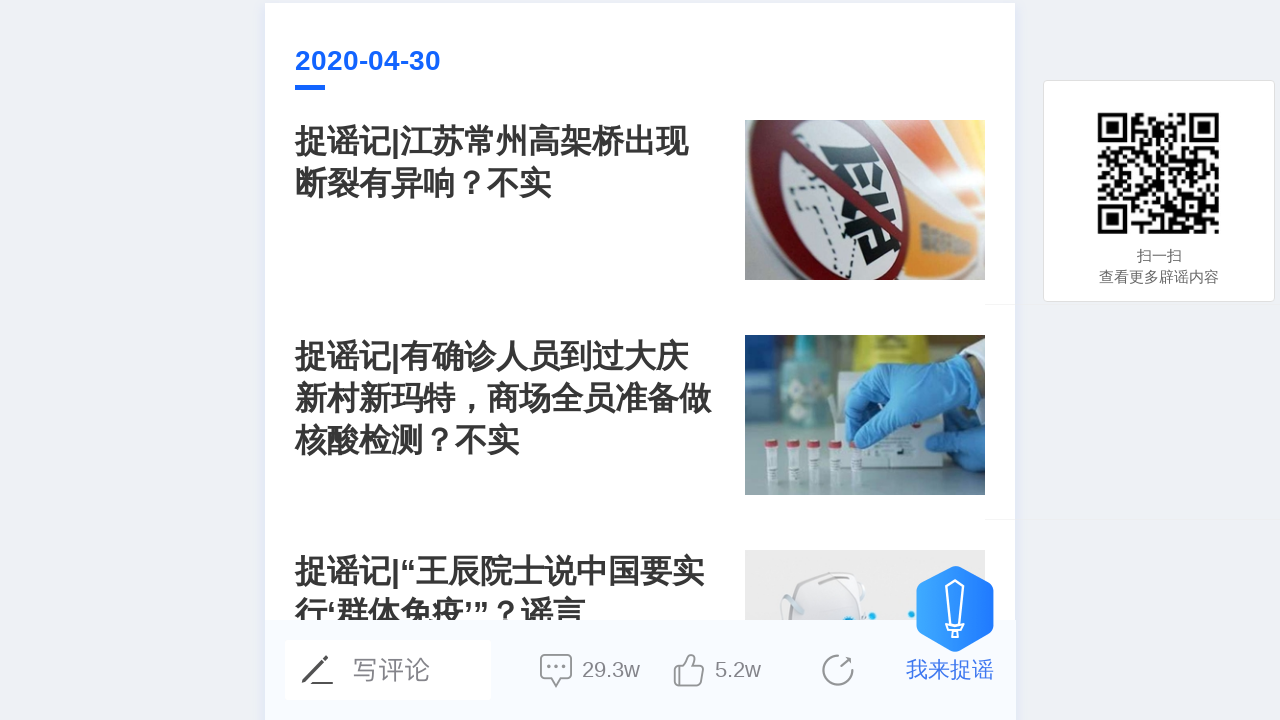

Scrolled to bottom of page (iteration 4/26) to trigger lazy loading
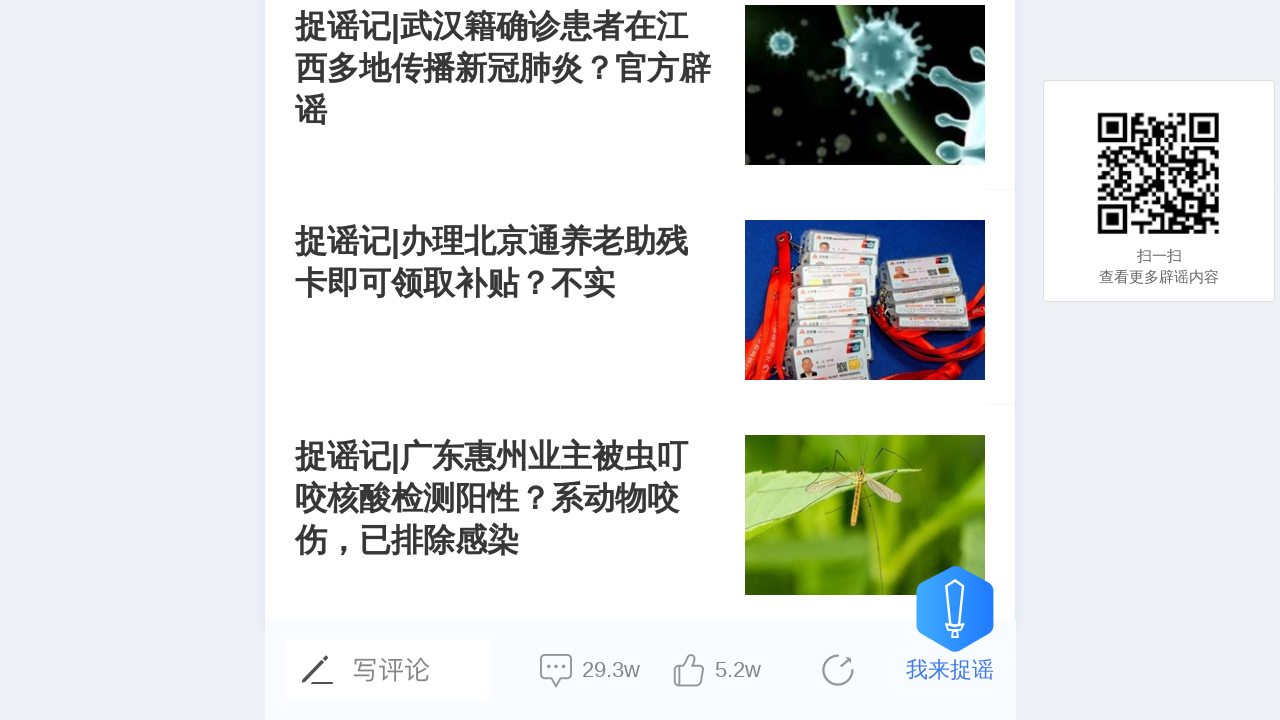

Waited 3 seconds for new content to load after scroll (iteration 4/26)
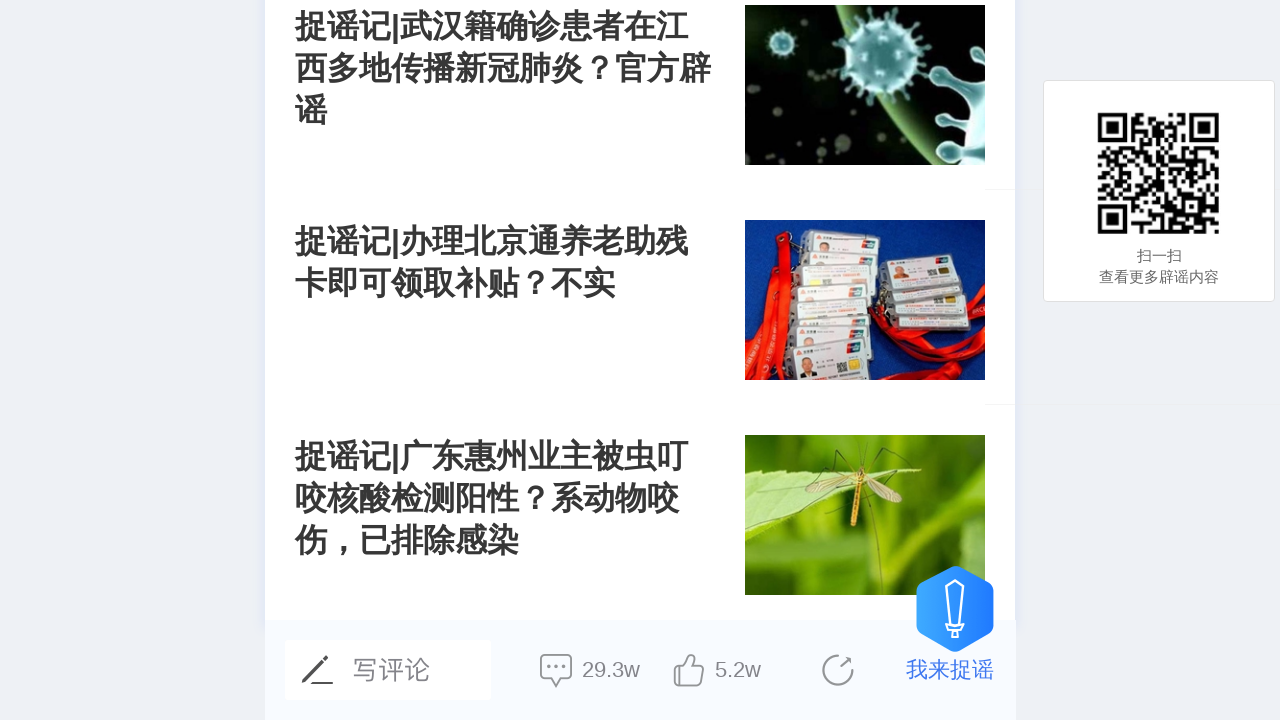

Scrolled to bottom of page (iteration 5/26) to trigger lazy loading
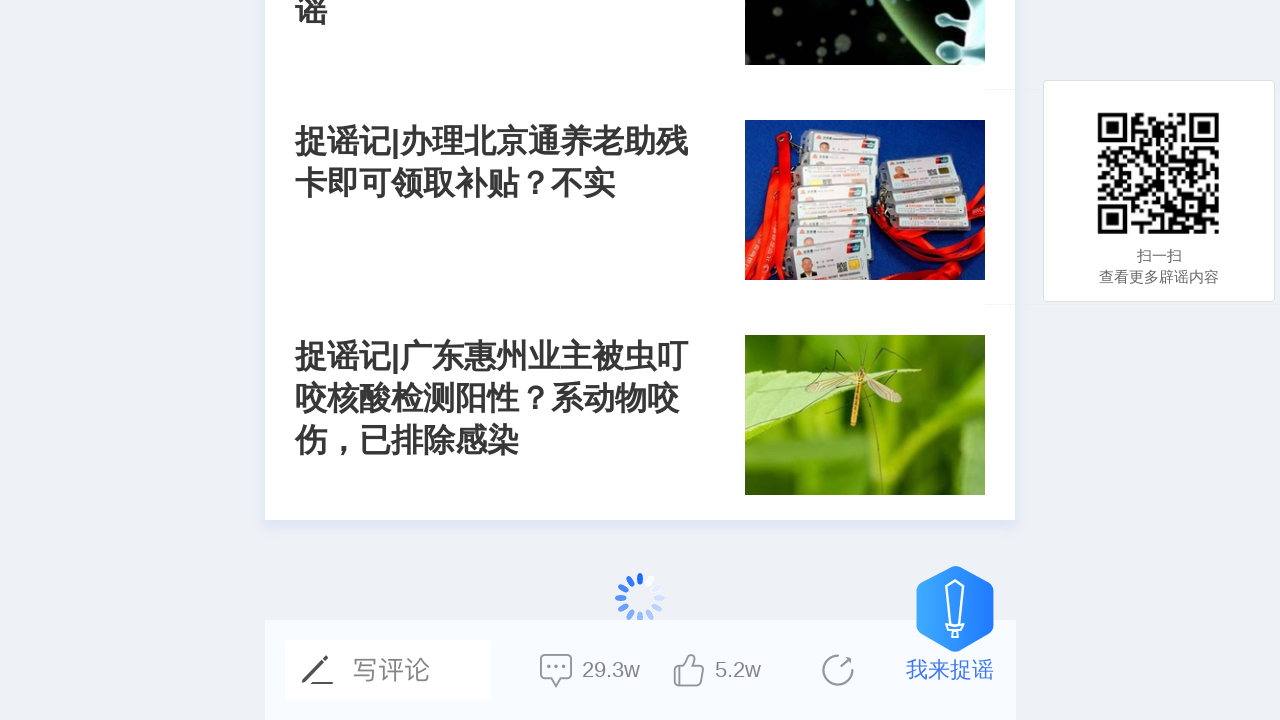

Waited 3 seconds for new content to load after scroll (iteration 5/26)
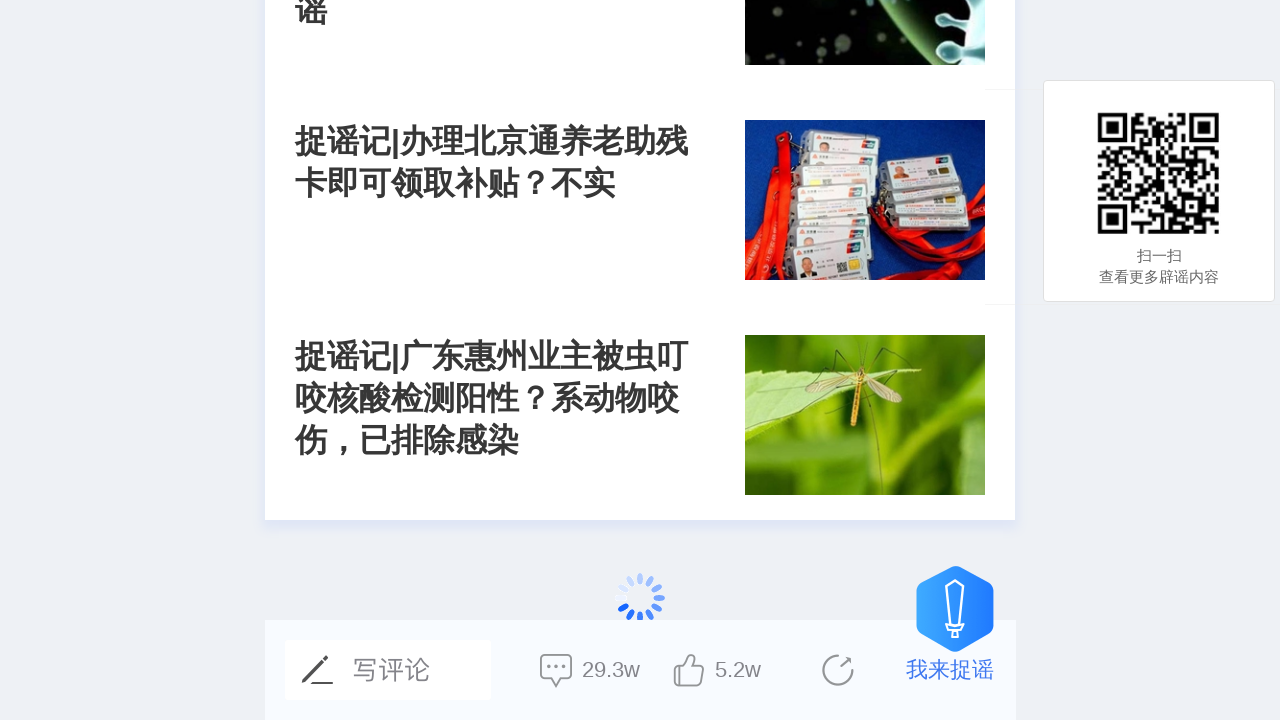

Scrolled to bottom of page (iteration 6/26) to trigger lazy loading
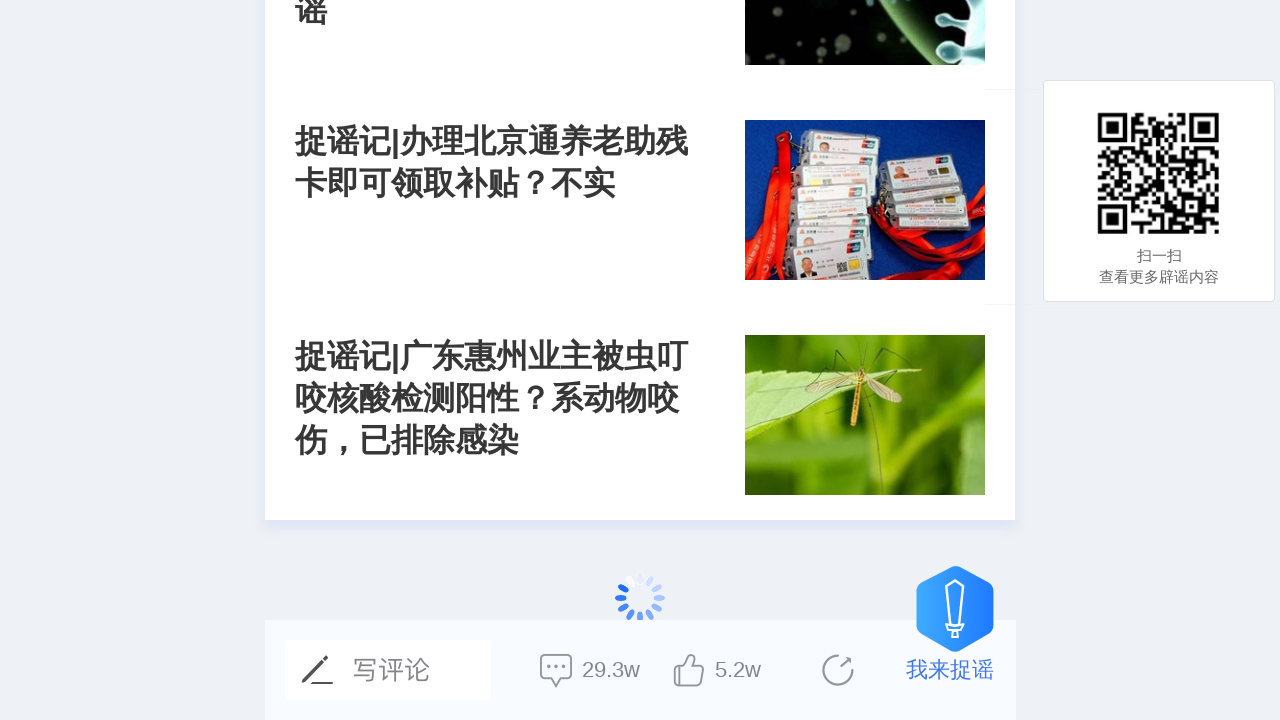

Waited 3 seconds for new content to load after scroll (iteration 6/26)
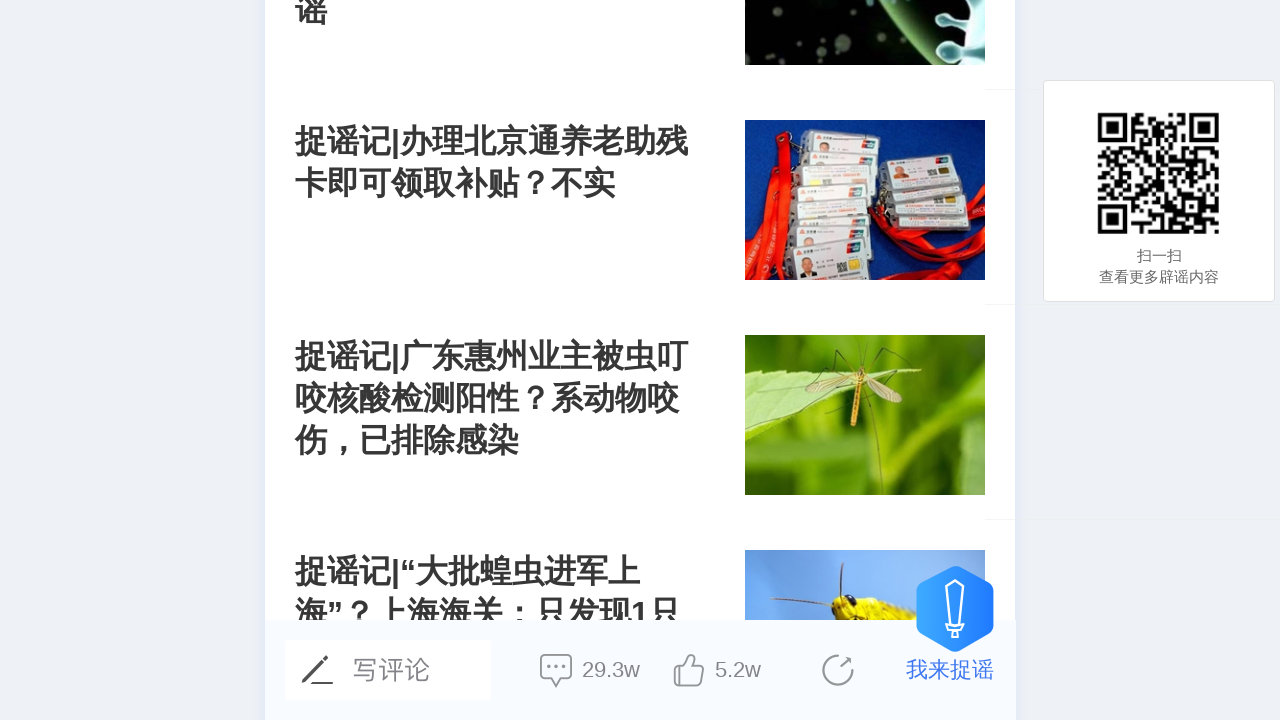

Scrolled to bottom of page (iteration 7/26) to trigger lazy loading
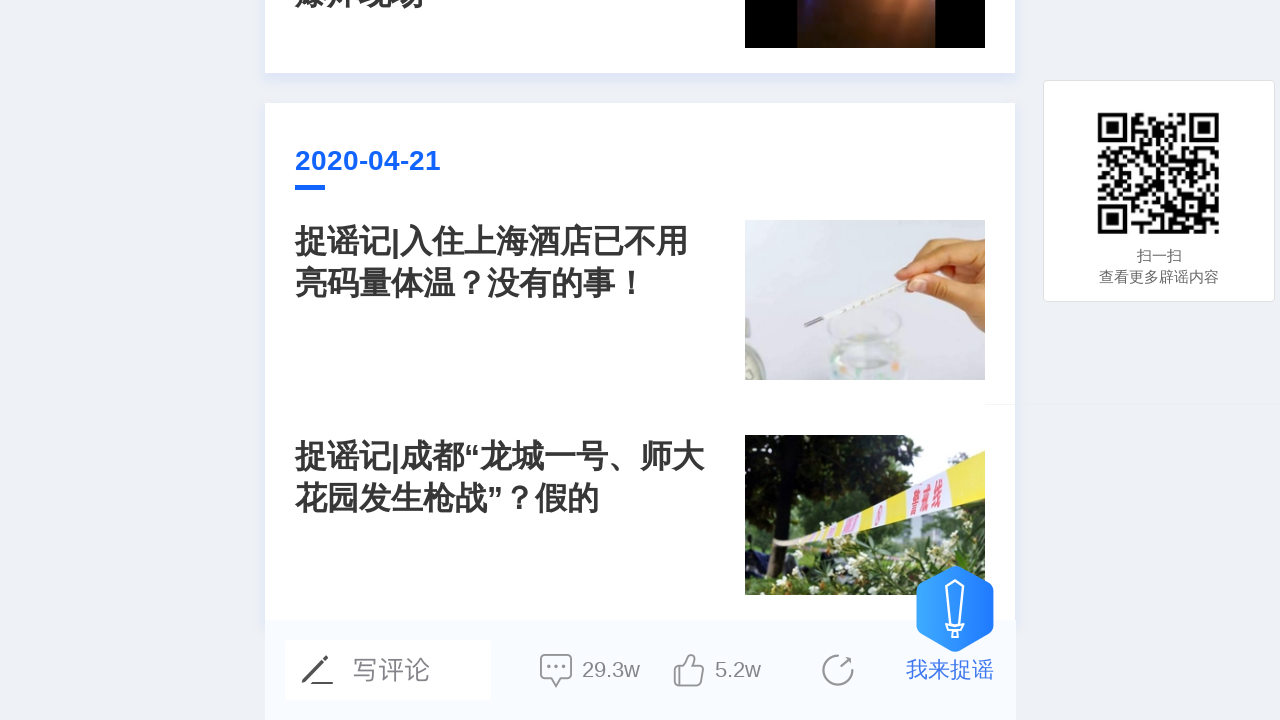

Waited 3 seconds for new content to load after scroll (iteration 7/26)
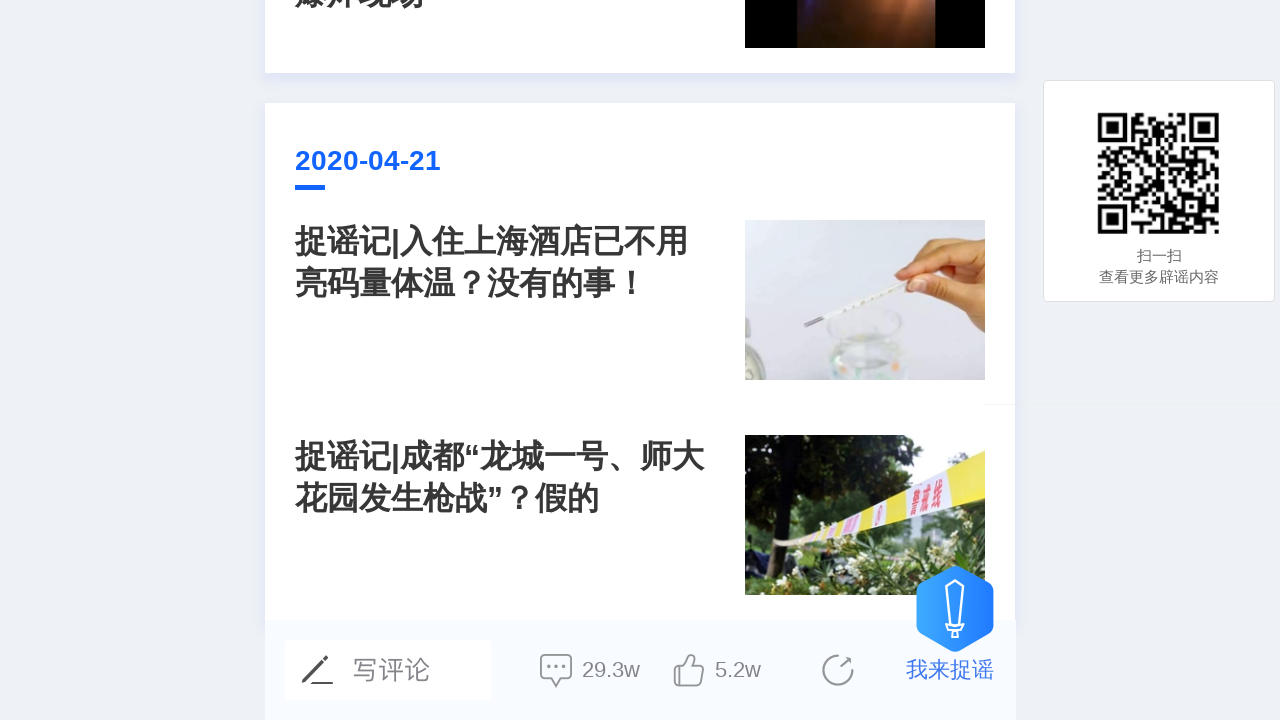

Scrolled to bottom of page (iteration 8/26) to trigger lazy loading
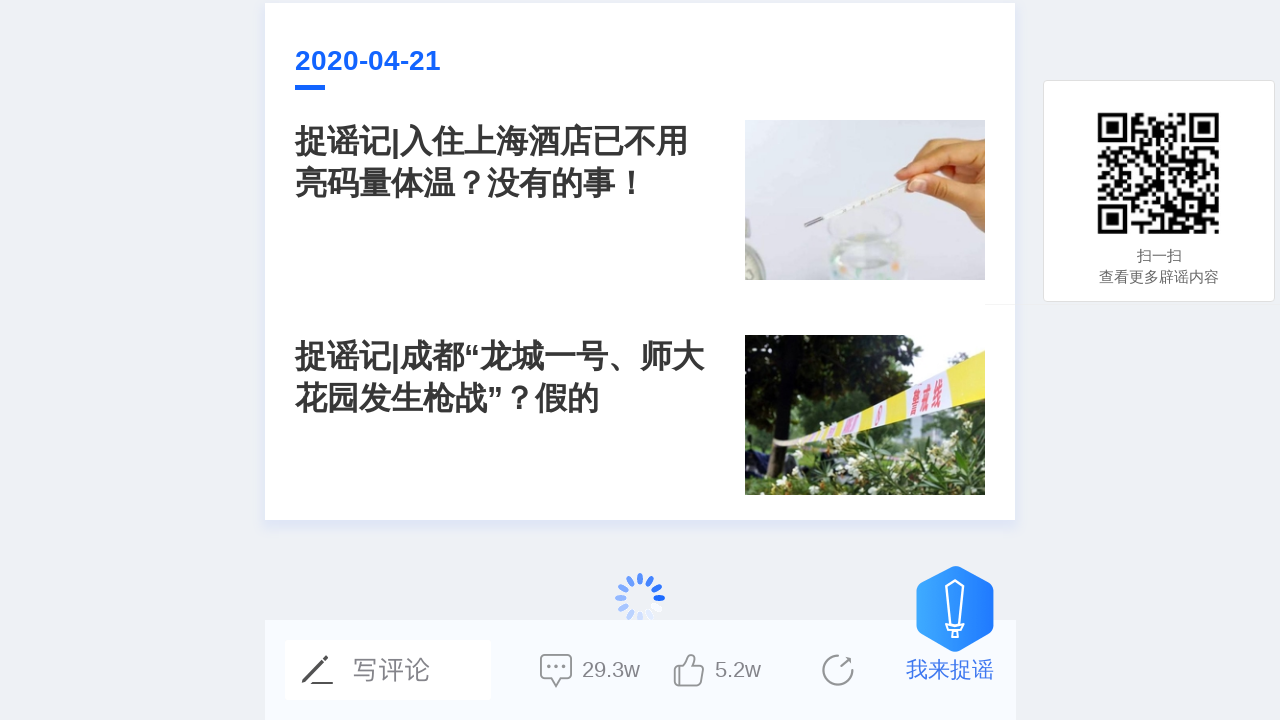

Waited 3 seconds for new content to load after scroll (iteration 8/26)
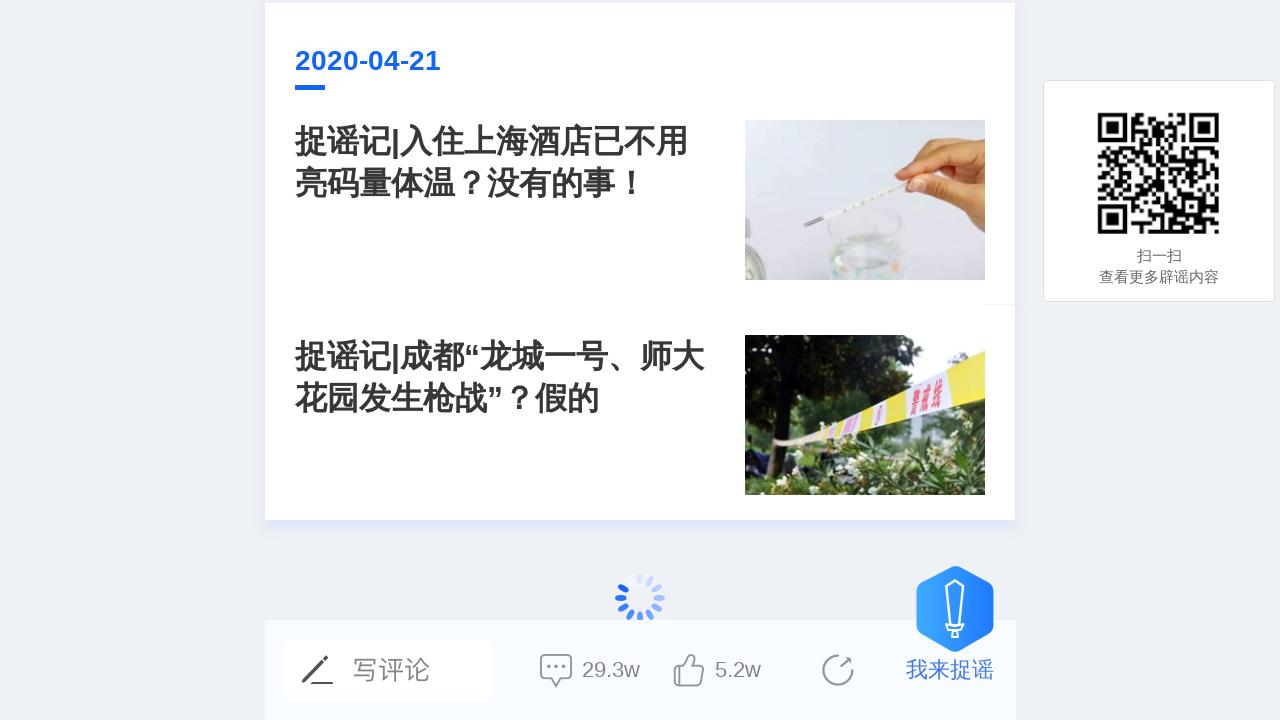

Scrolled to bottom of page (iteration 9/26) to trigger lazy loading
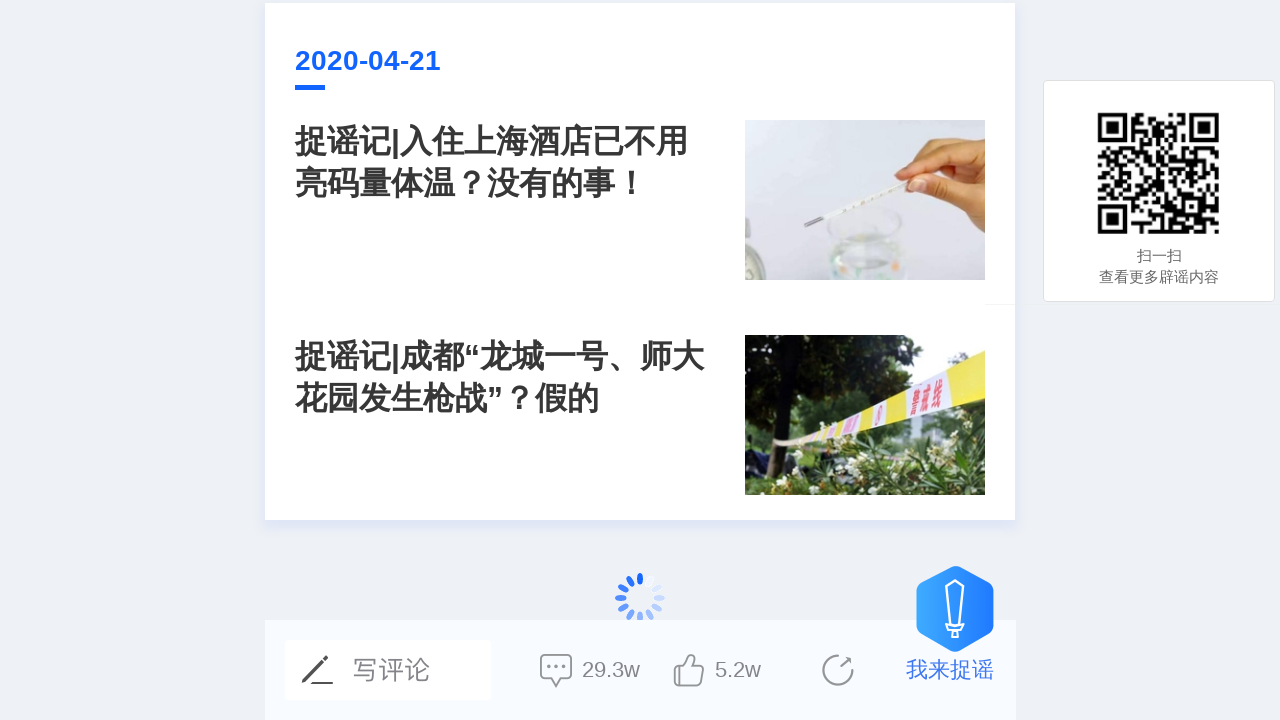

Waited 3 seconds for new content to load after scroll (iteration 9/26)
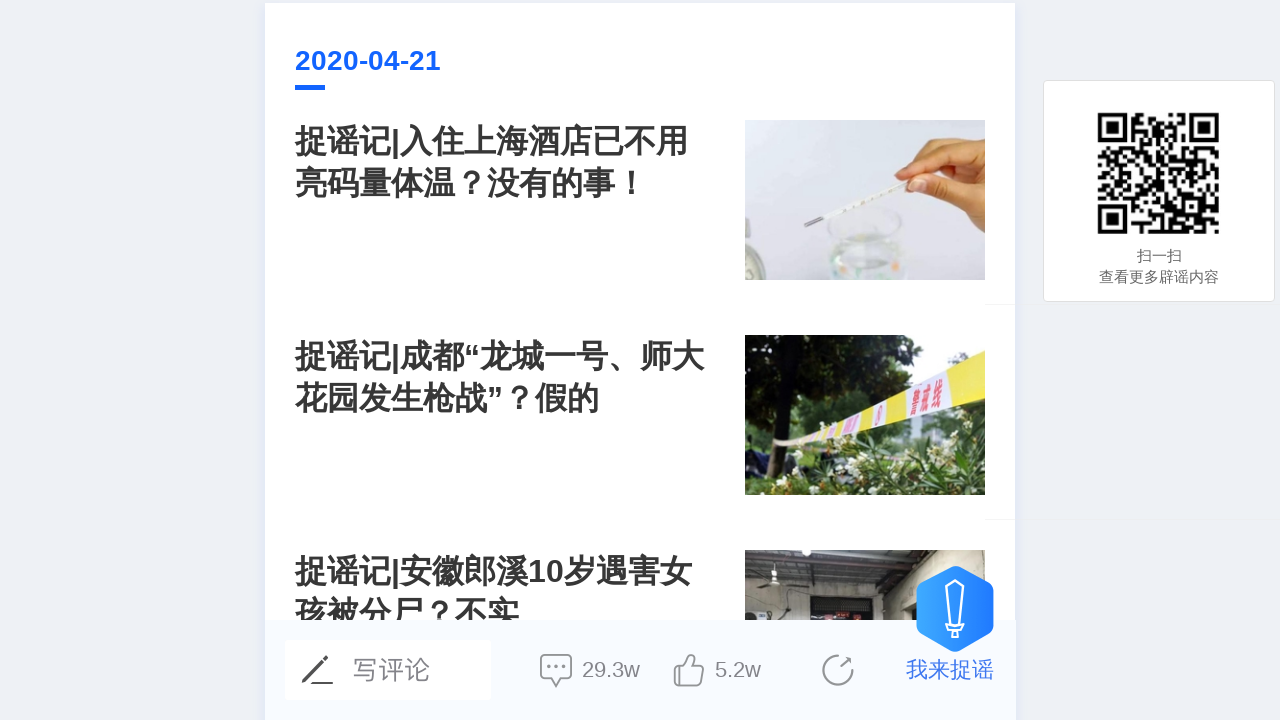

Scrolled to bottom of page (iteration 10/26) to trigger lazy loading
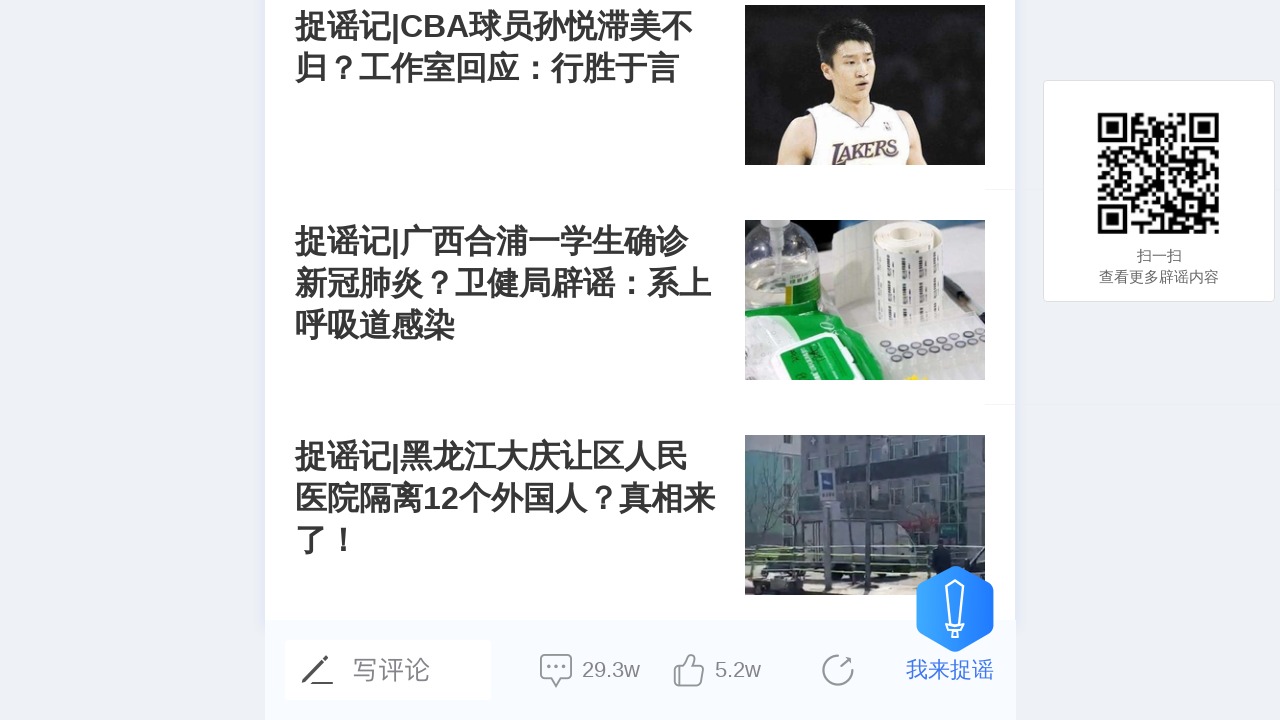

Waited 3 seconds for new content to load after scroll (iteration 10/26)
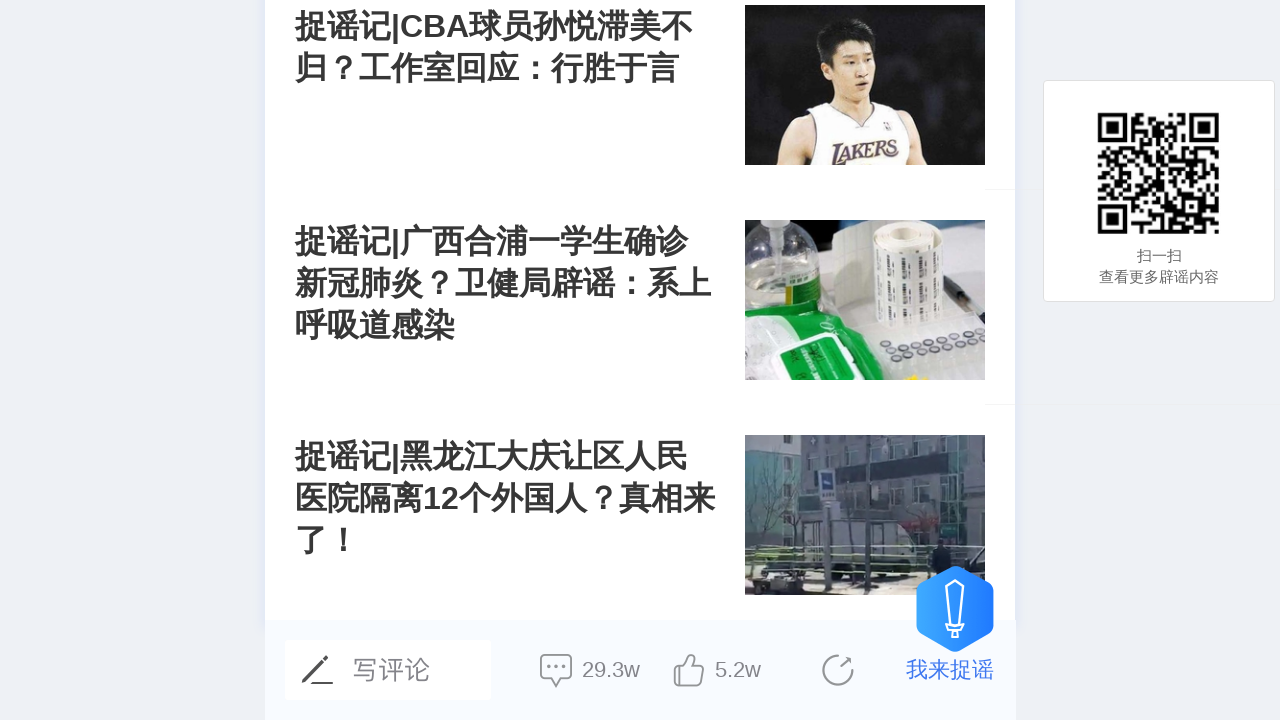

Scrolled to bottom of page (iteration 11/26) to trigger lazy loading
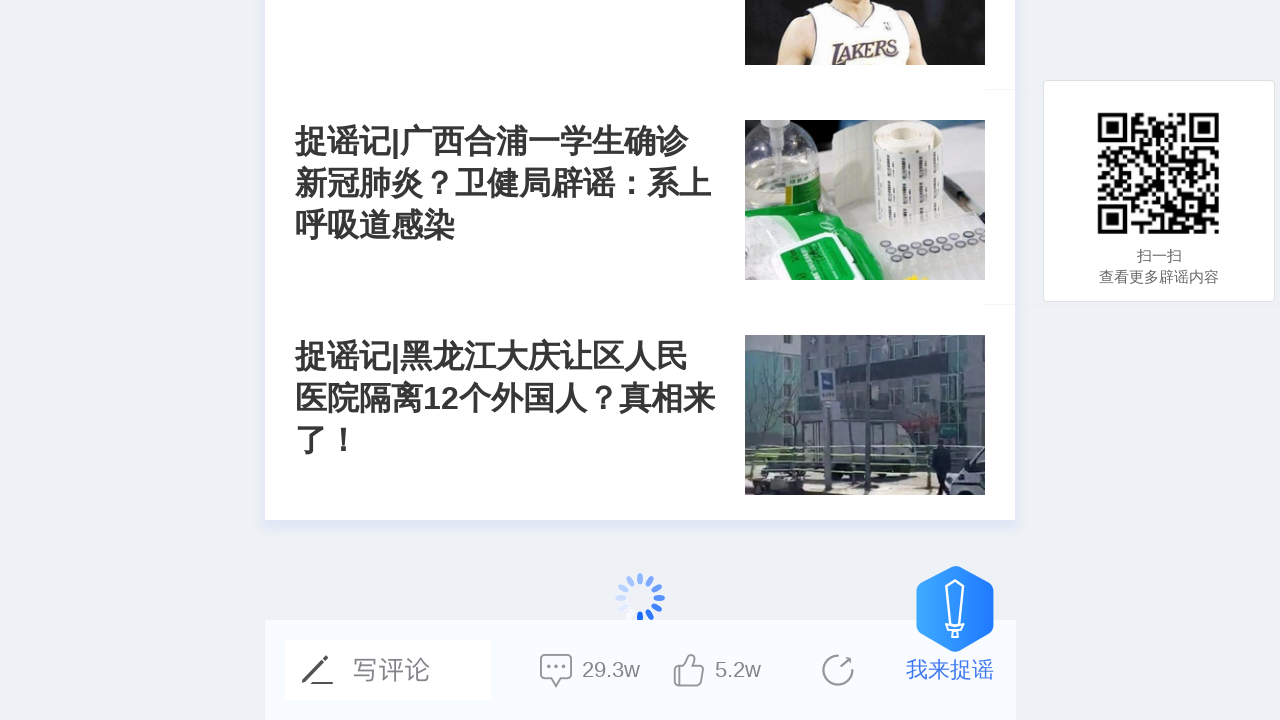

Waited 3 seconds for new content to load after scroll (iteration 11/26)
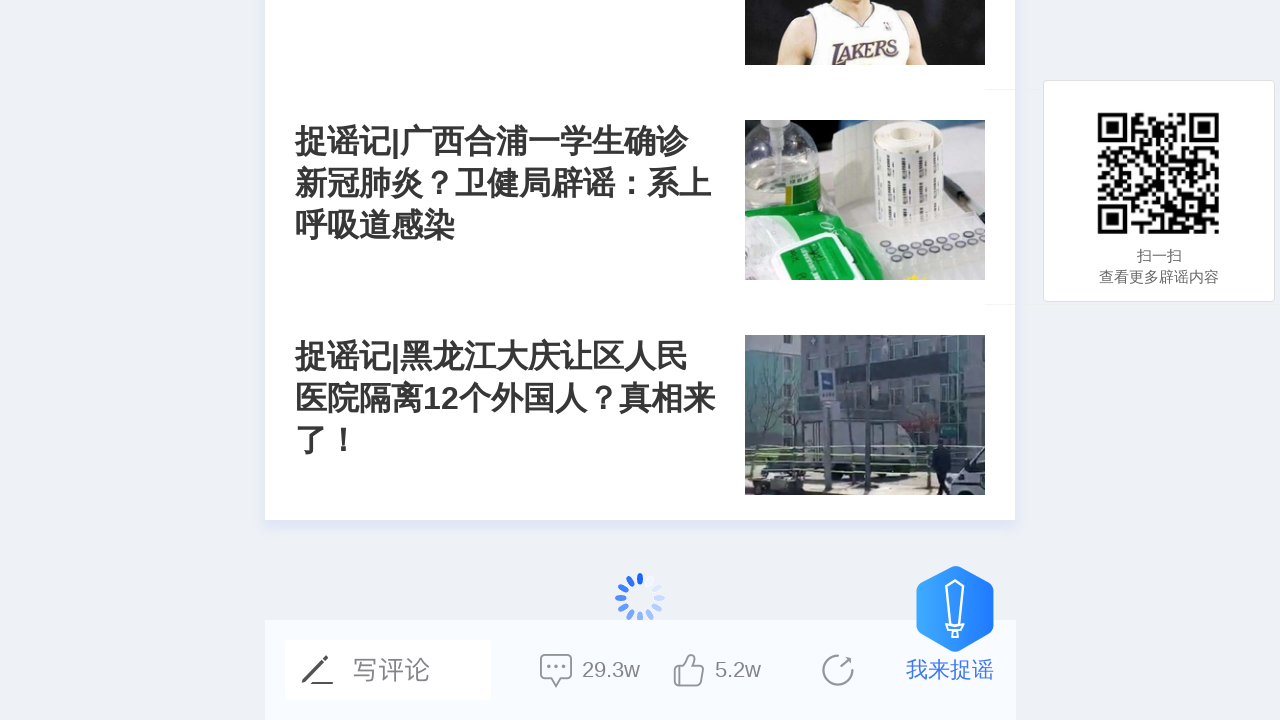

Scrolled to bottom of page (iteration 12/26) to trigger lazy loading
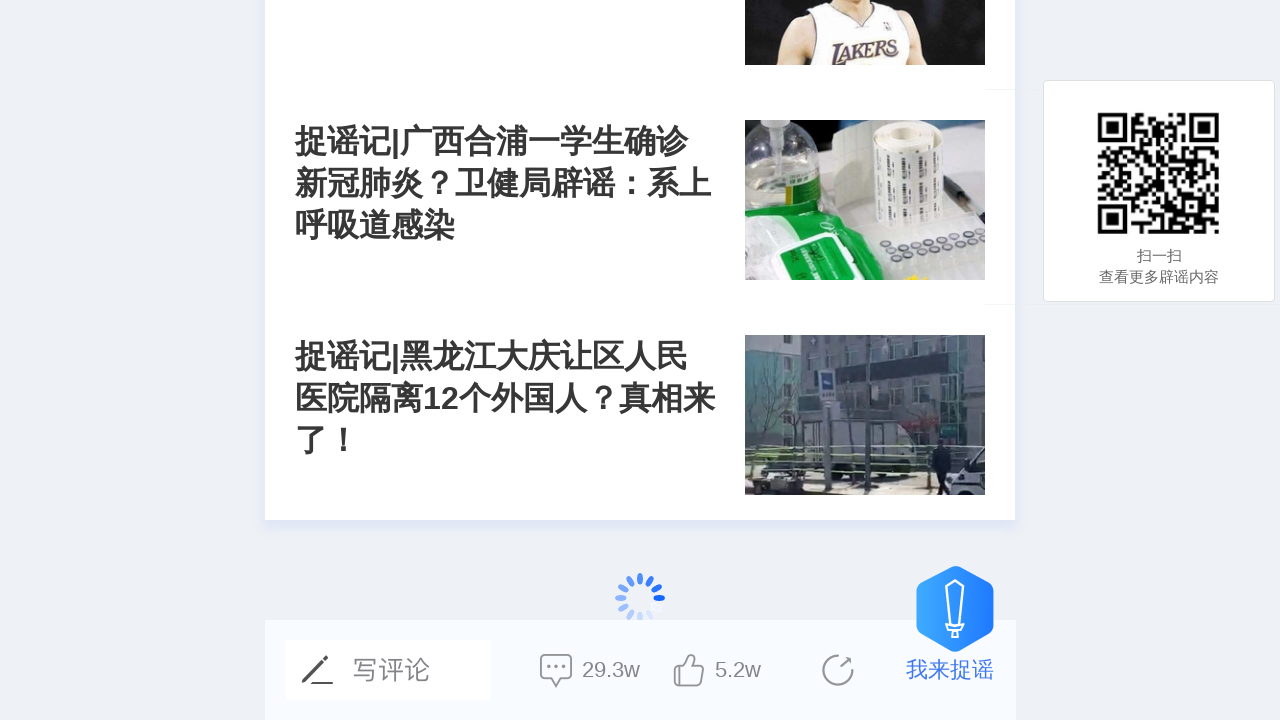

Waited 3 seconds for new content to load after scroll (iteration 12/26)
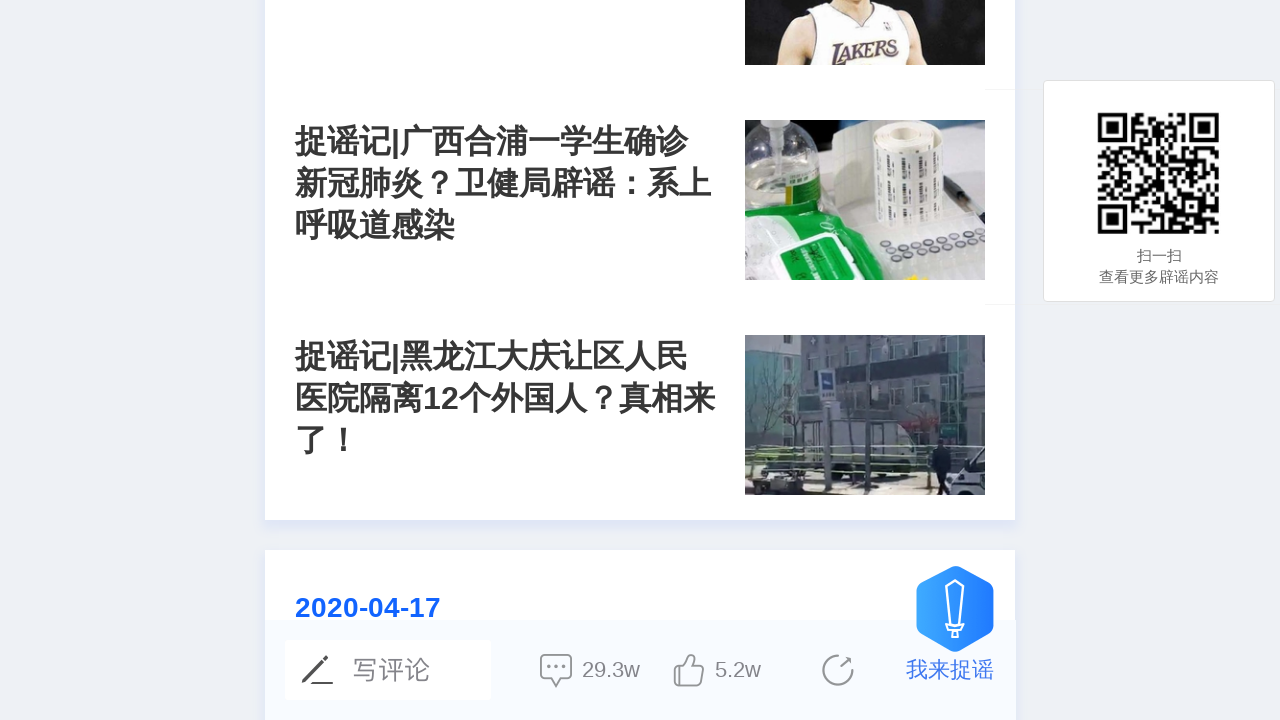

Scrolled to bottom of page (iteration 13/26) to trigger lazy loading
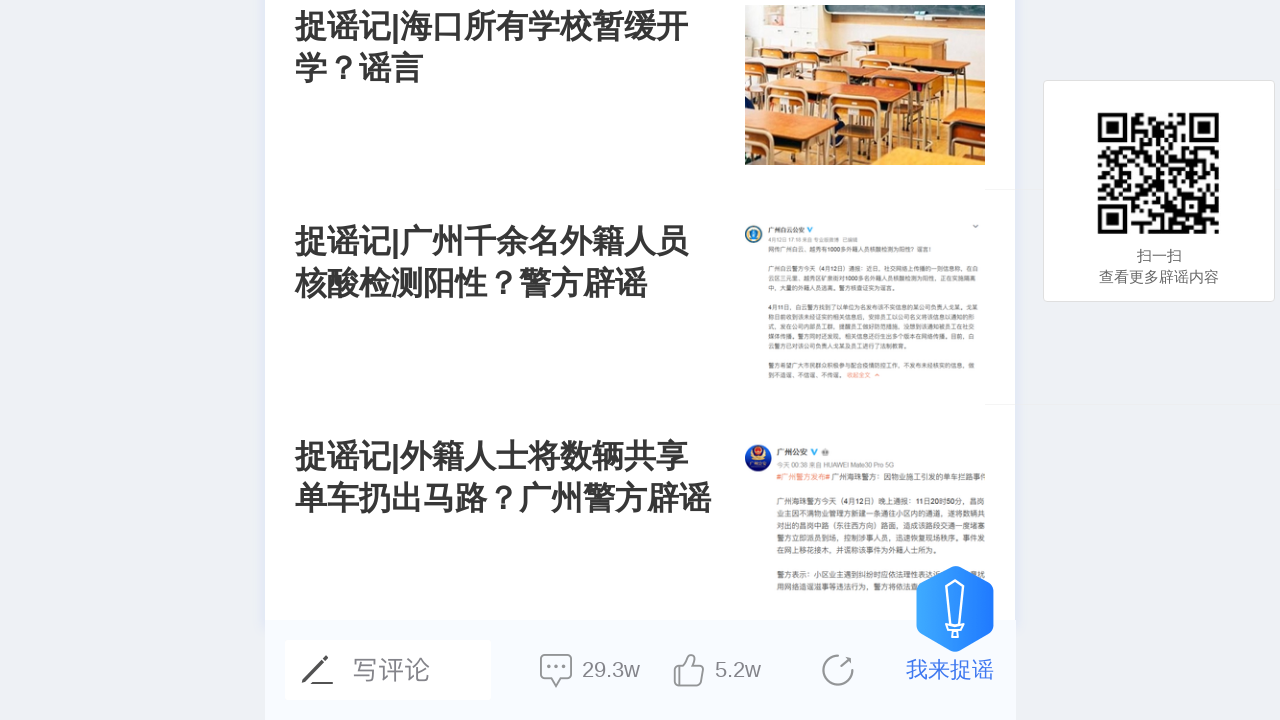

Waited 3 seconds for new content to load after scroll (iteration 13/26)
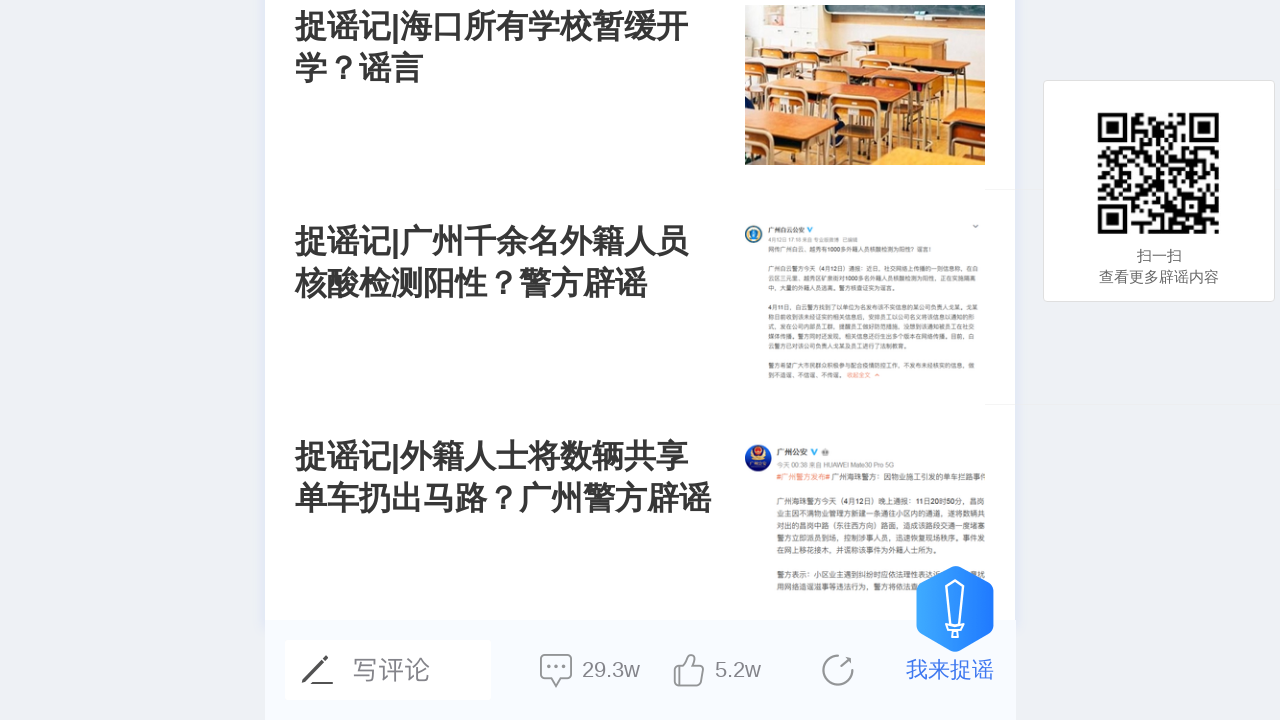

Scrolled to bottom of page (iteration 14/26) to trigger lazy loading
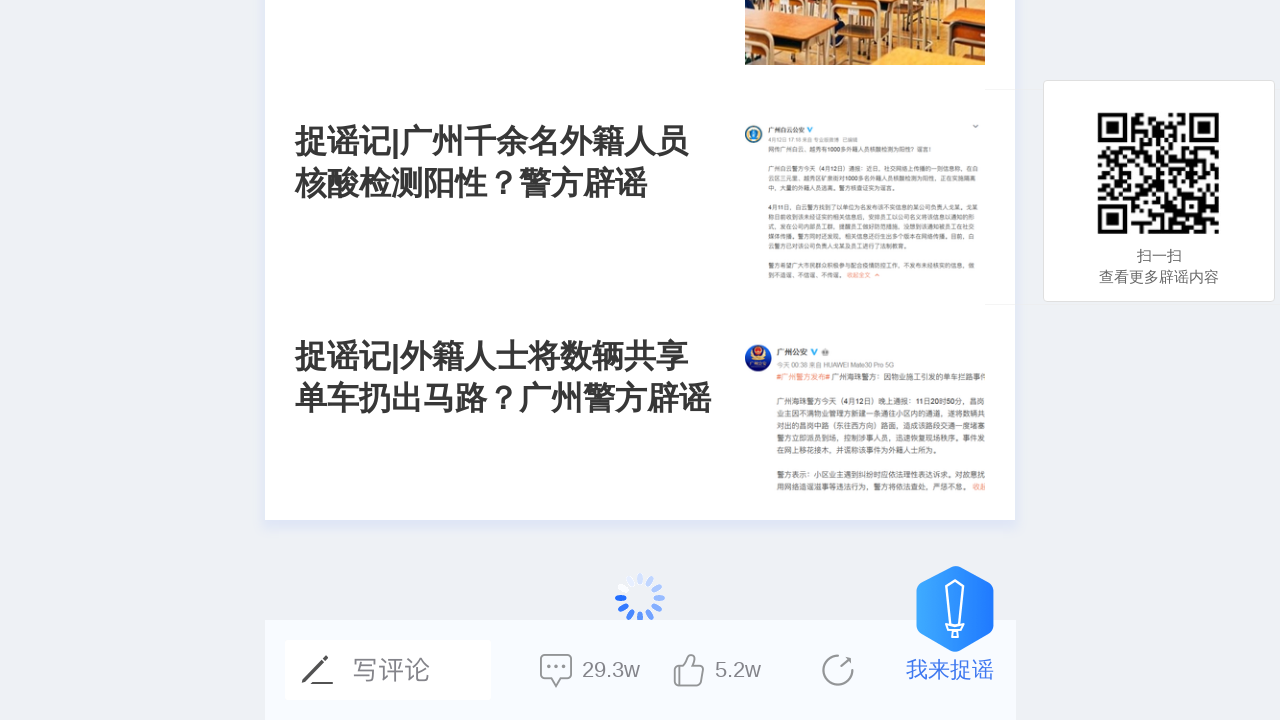

Waited 3 seconds for new content to load after scroll (iteration 14/26)
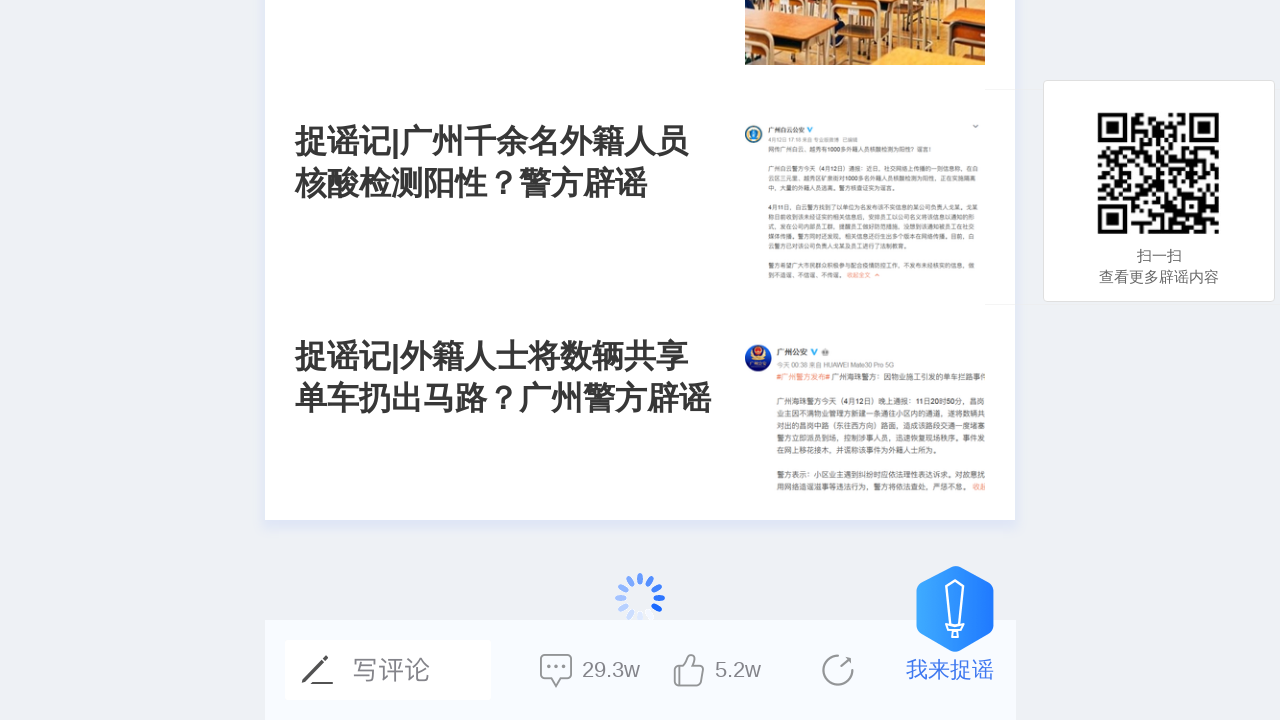

Scrolled to bottom of page (iteration 15/26) to trigger lazy loading
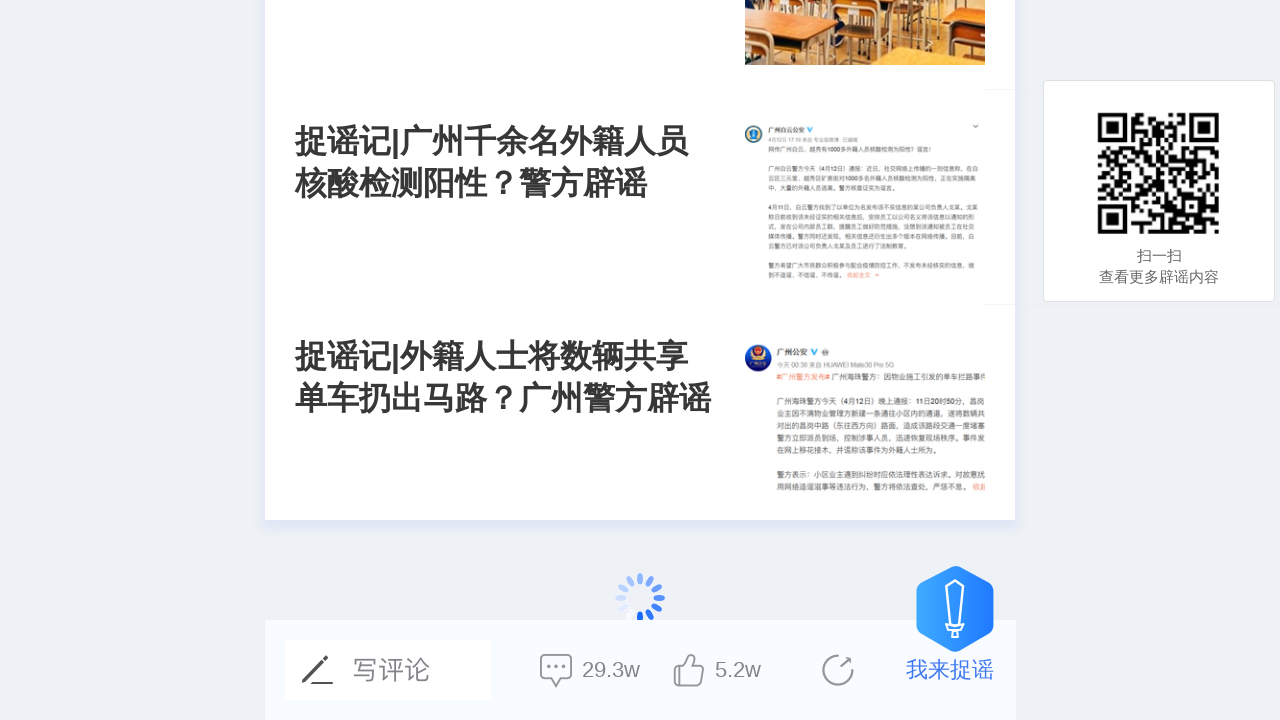

Waited 3 seconds for new content to load after scroll (iteration 15/26)
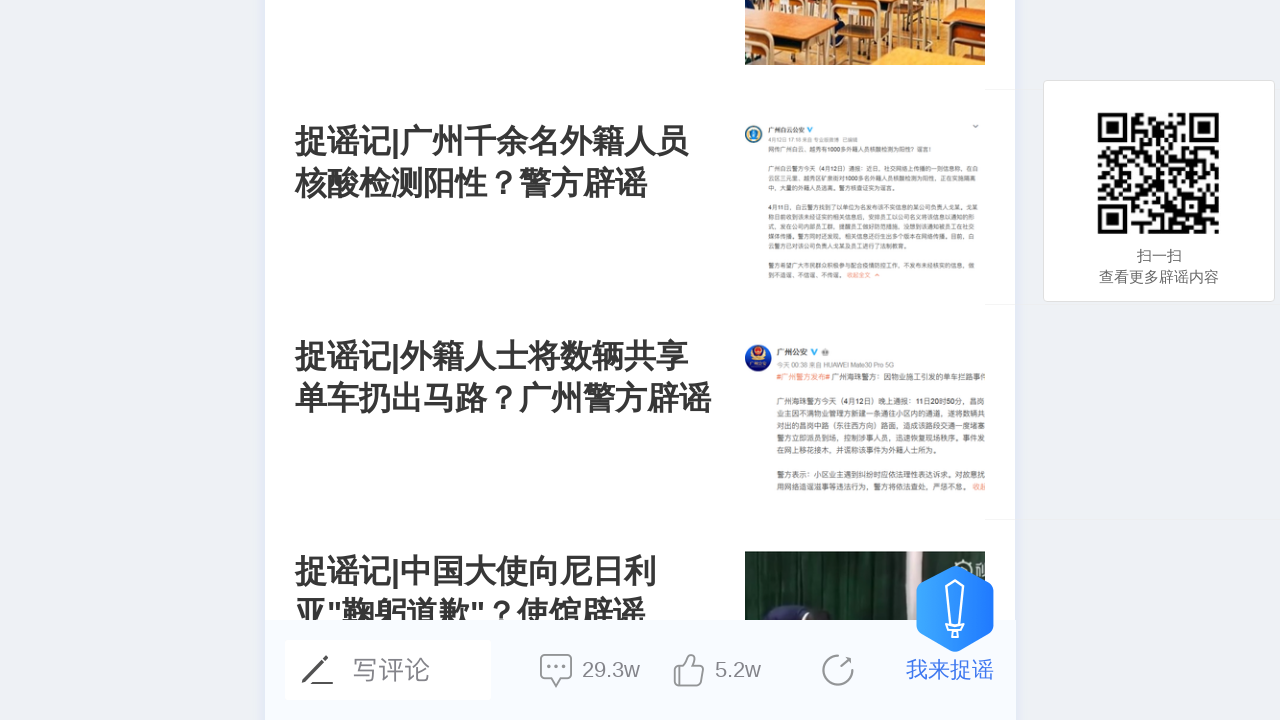

Scrolled to bottom of page (iteration 16/26) to trigger lazy loading
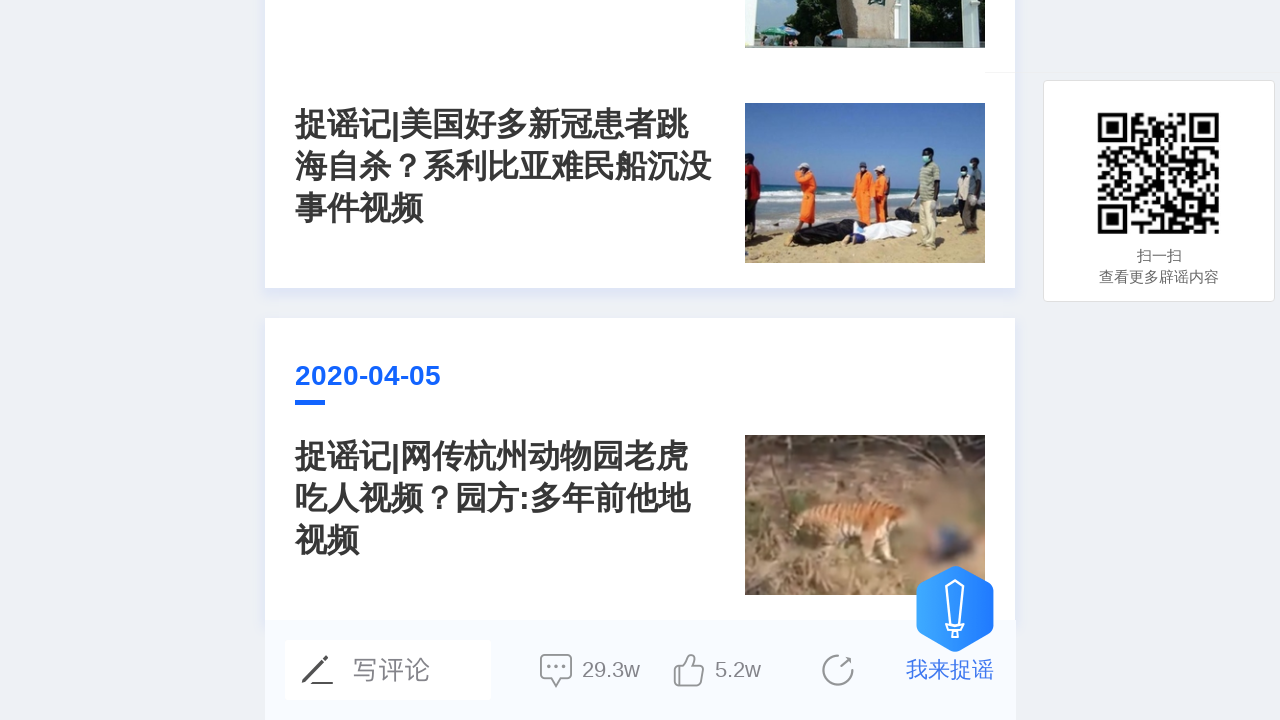

Waited 3 seconds for new content to load after scroll (iteration 16/26)
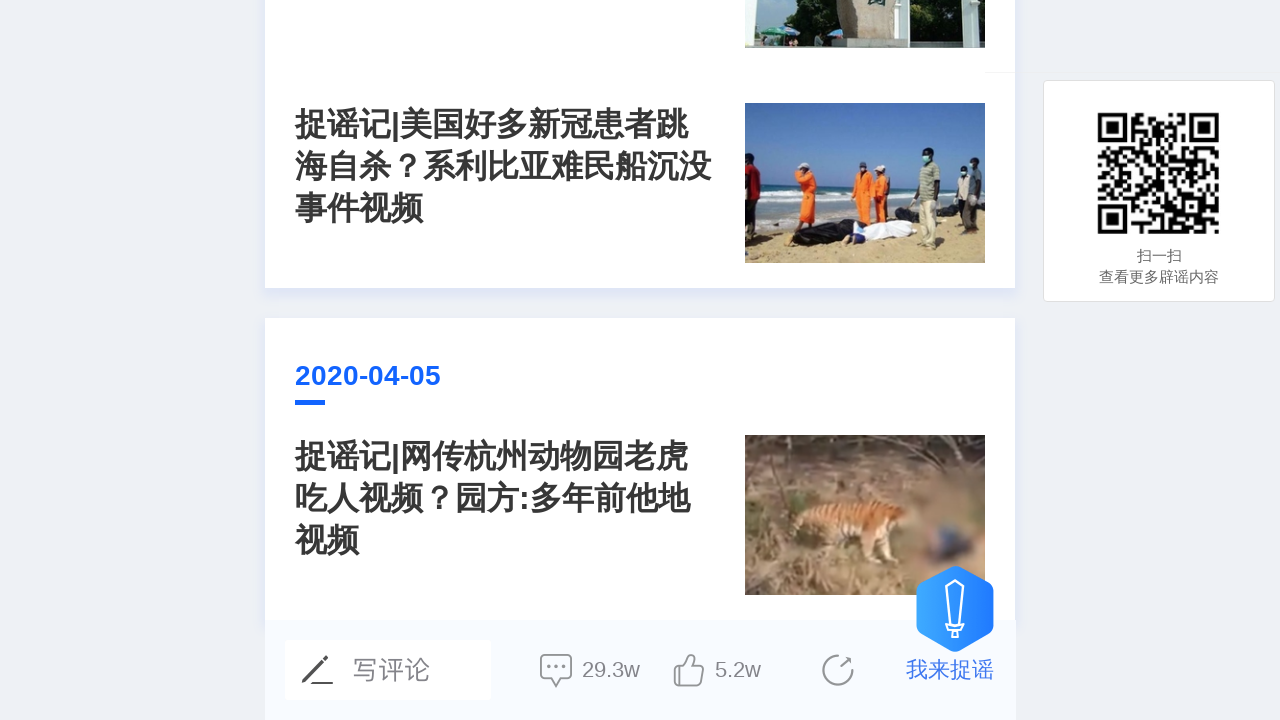

Scrolled to bottom of page (iteration 17/26) to trigger lazy loading
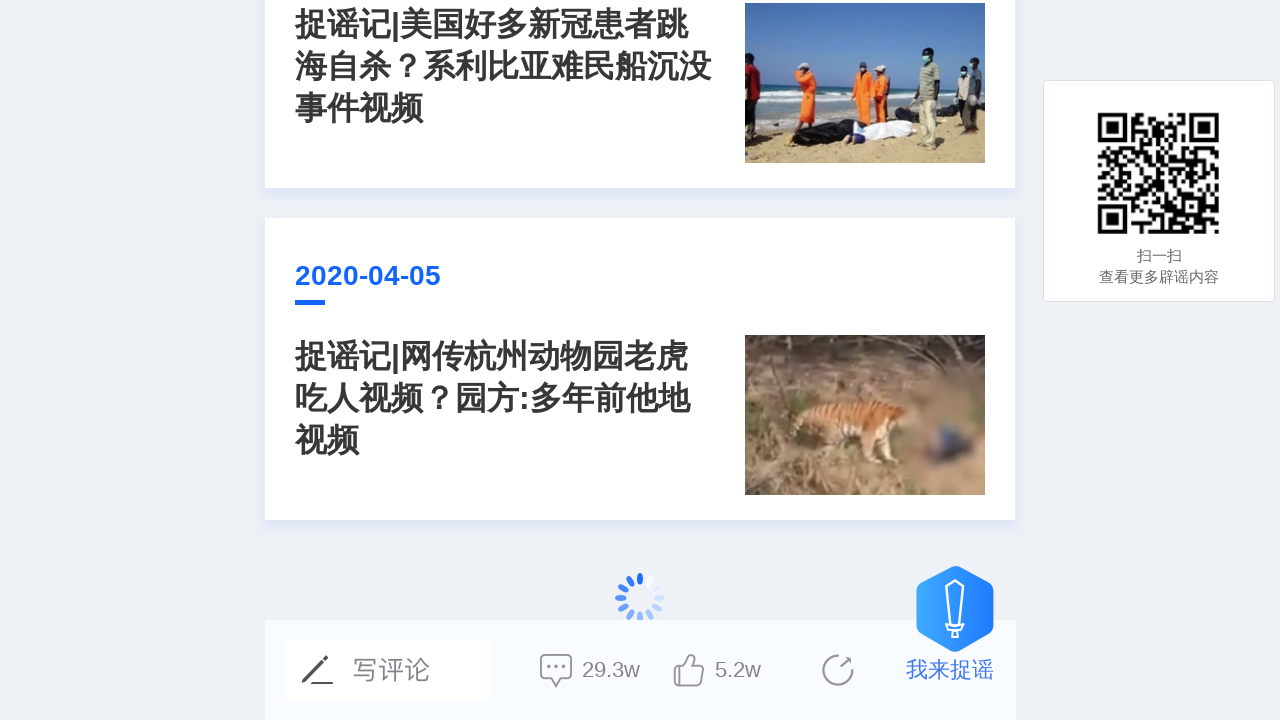

Waited 3 seconds for new content to load after scroll (iteration 17/26)
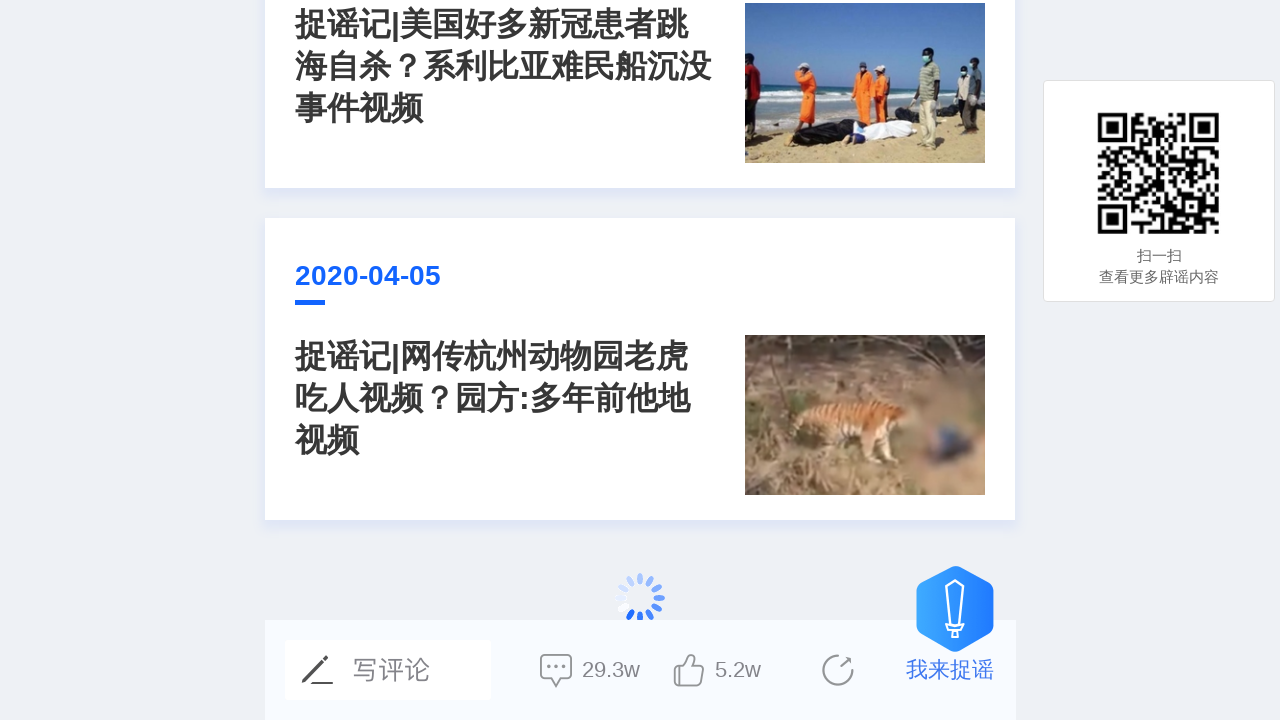

Scrolled to bottom of page (iteration 18/26) to trigger lazy loading
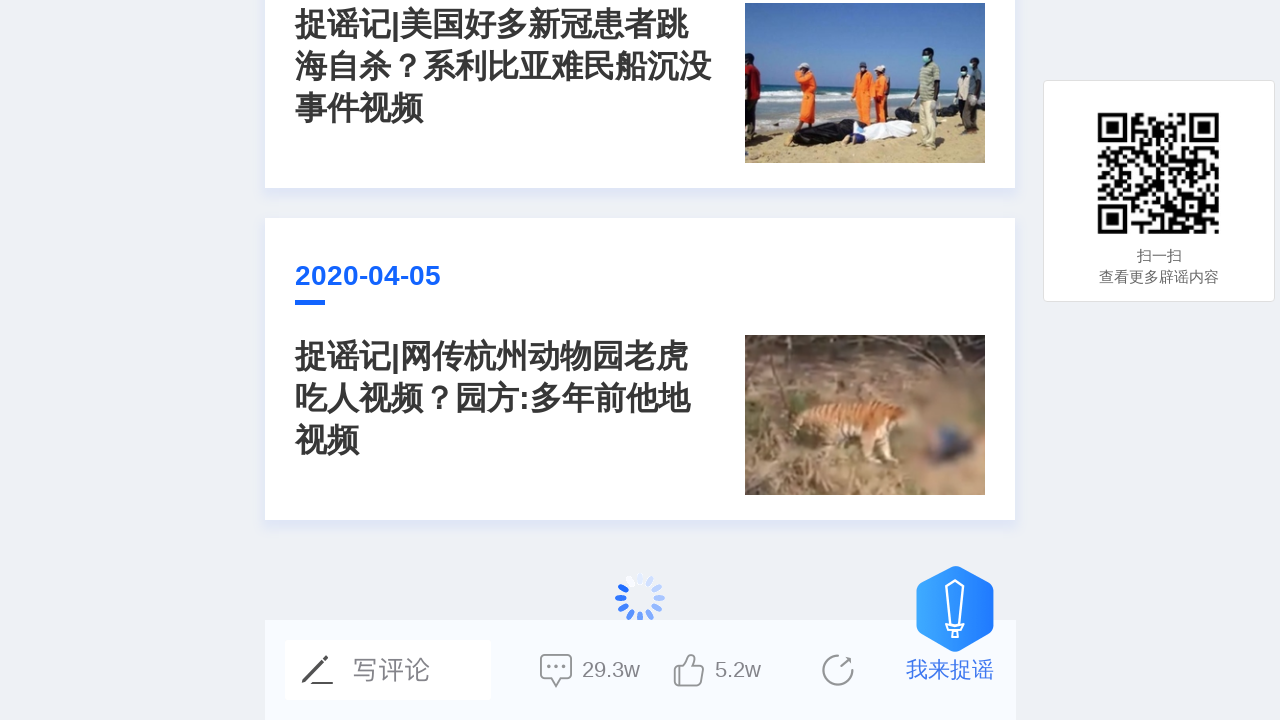

Waited 3 seconds for new content to load after scroll (iteration 18/26)
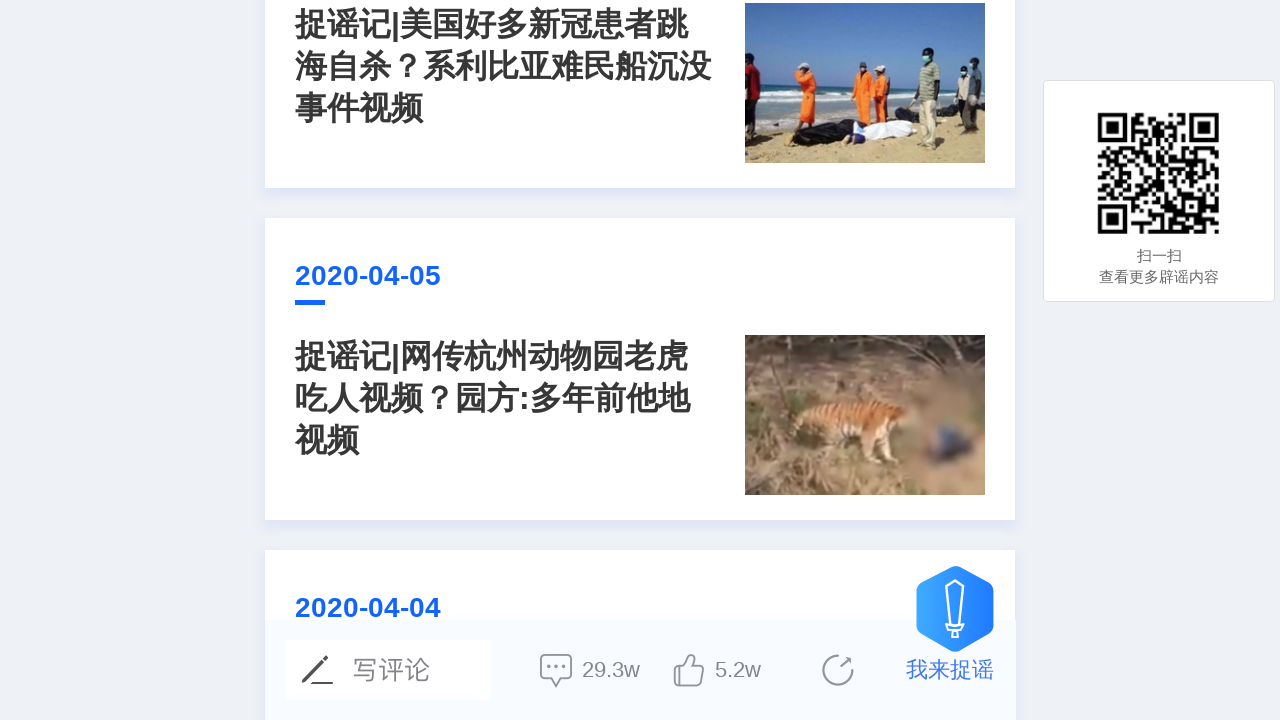

Scrolled to bottom of page (iteration 19/26) to trigger lazy loading
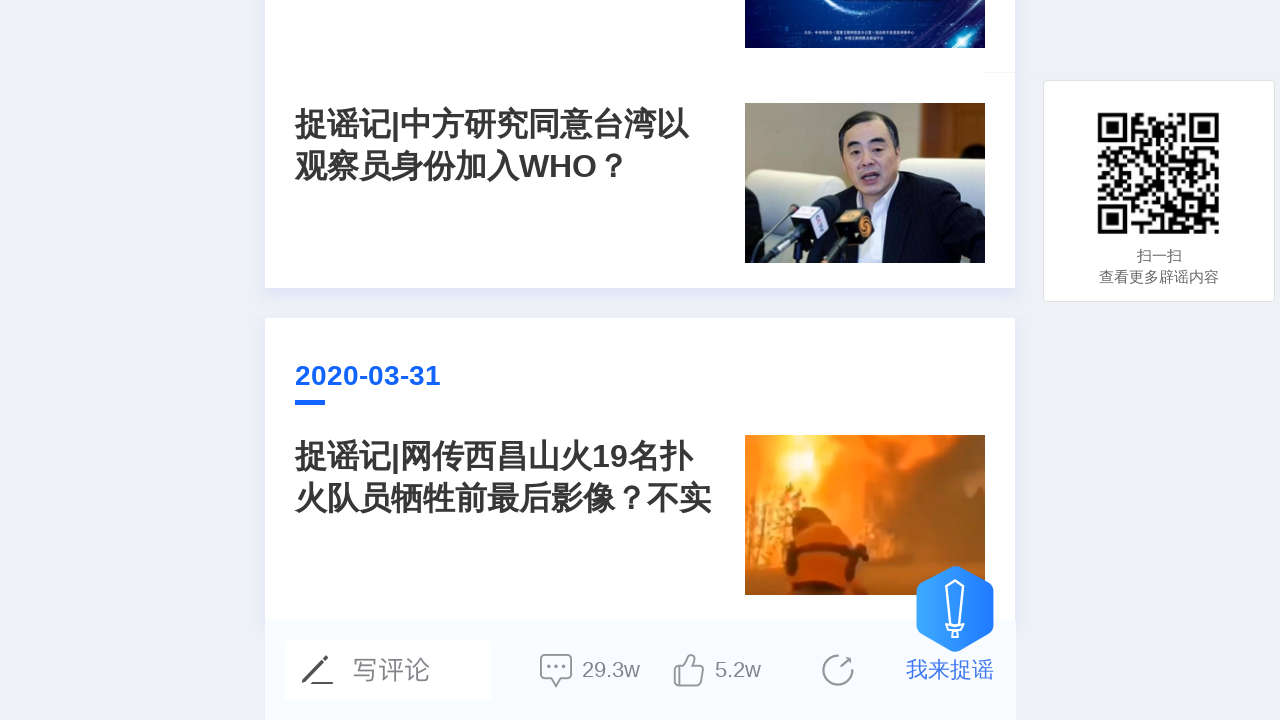

Waited 3 seconds for new content to load after scroll (iteration 19/26)
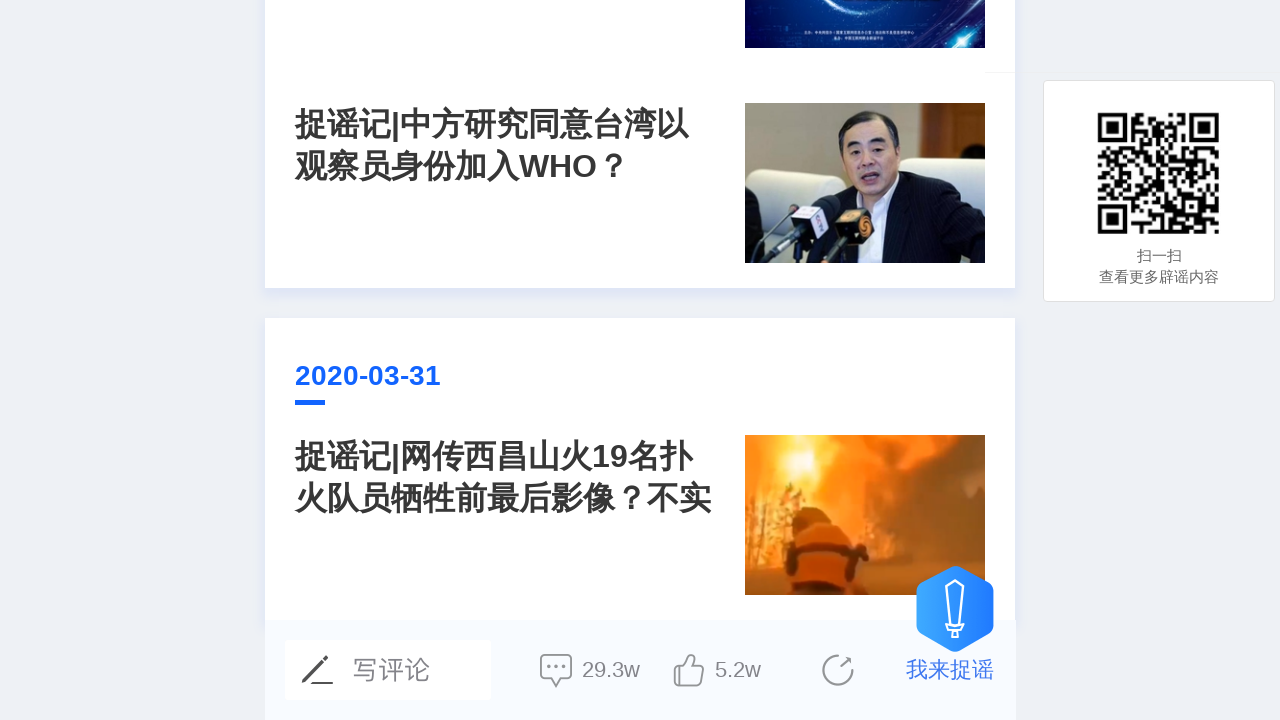

Scrolled to bottom of page (iteration 20/26) to trigger lazy loading
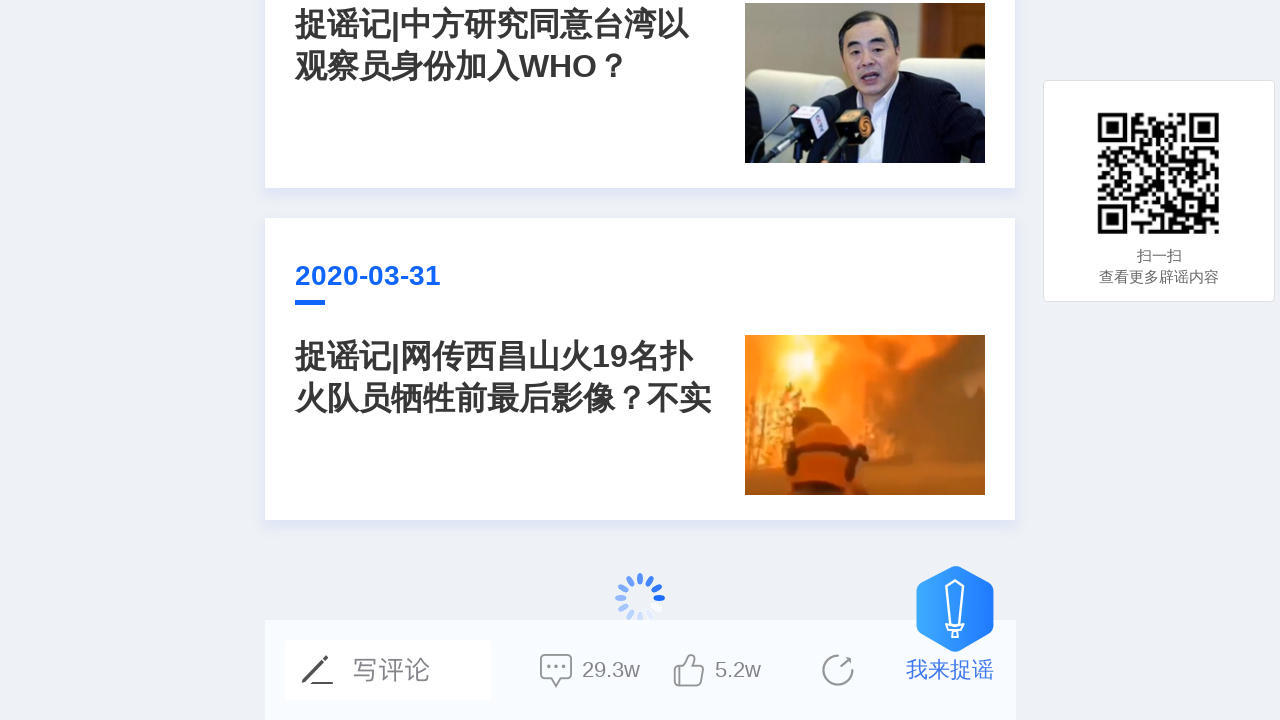

Waited 3 seconds for new content to load after scroll (iteration 20/26)
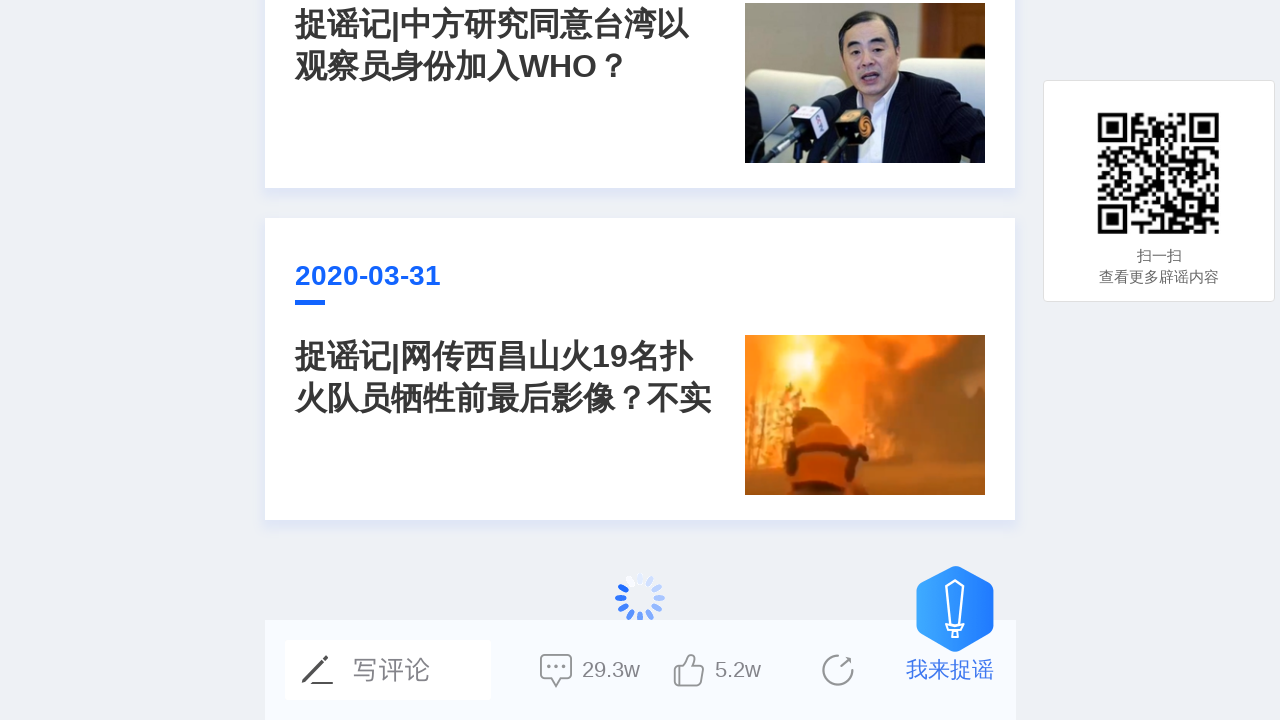

Scrolled to bottom of page (iteration 21/26) to trigger lazy loading
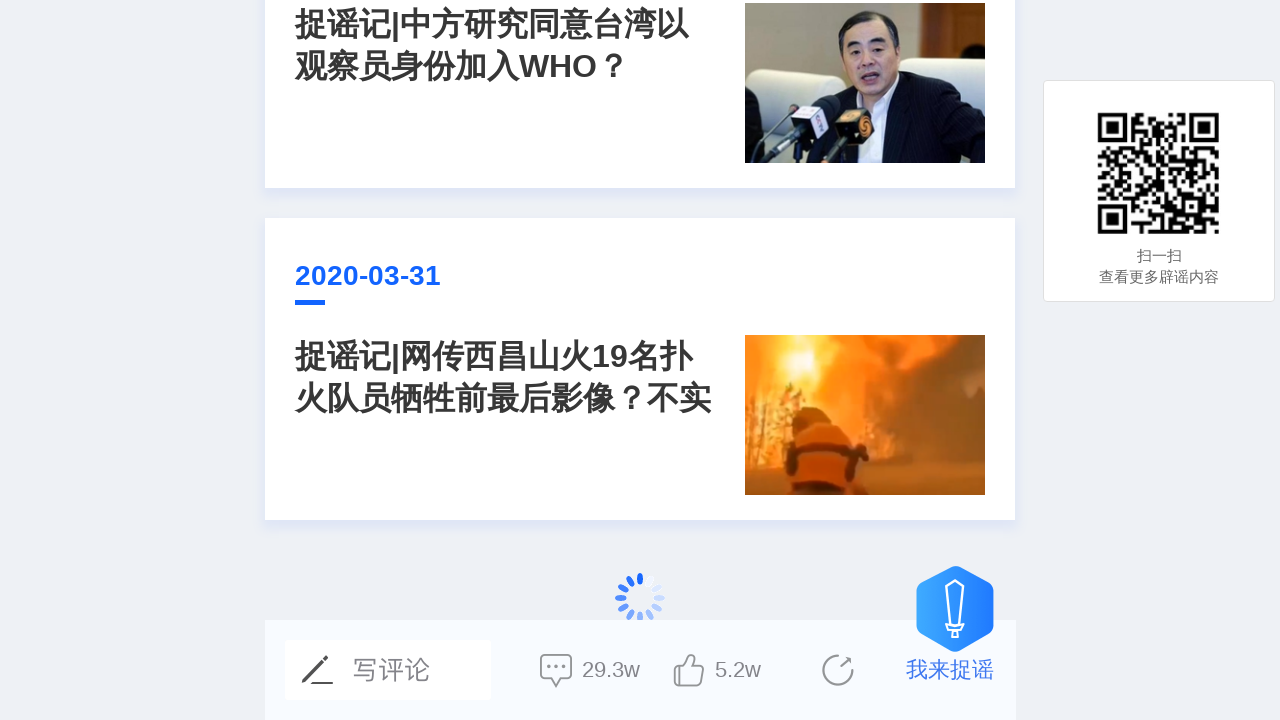

Waited 3 seconds for new content to load after scroll (iteration 21/26)
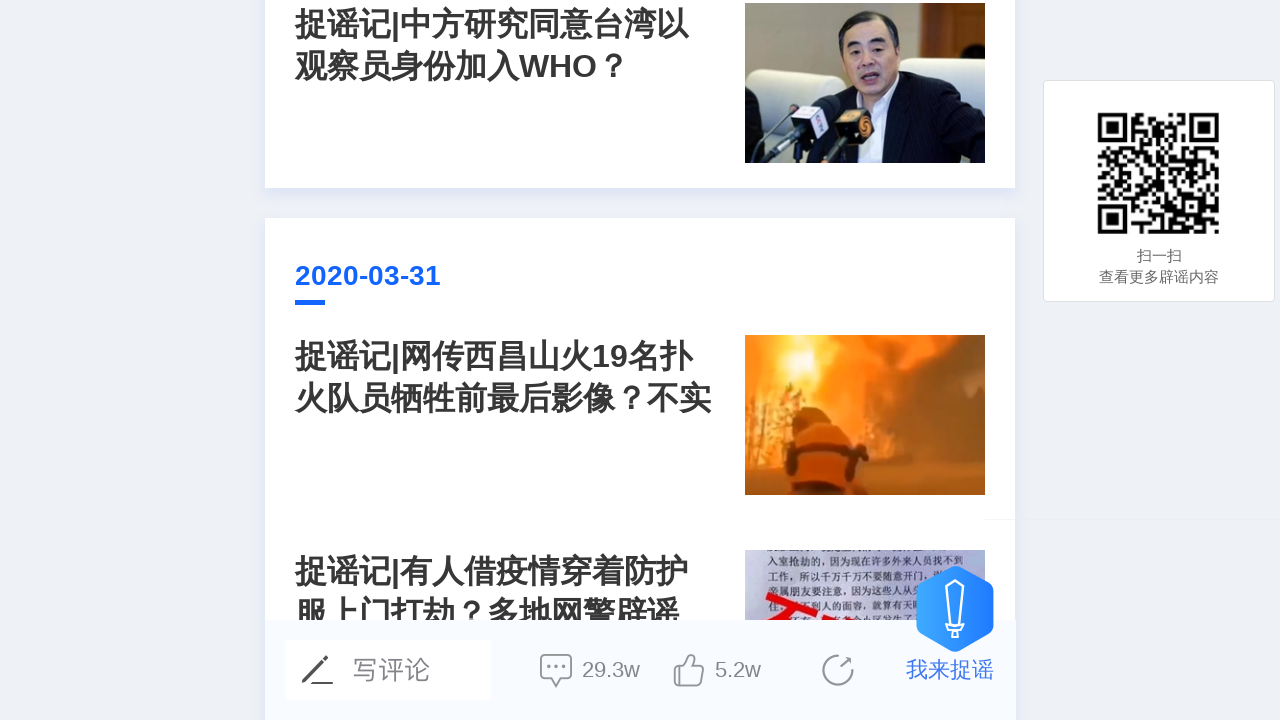

Scrolled to bottom of page (iteration 22/26) to trigger lazy loading
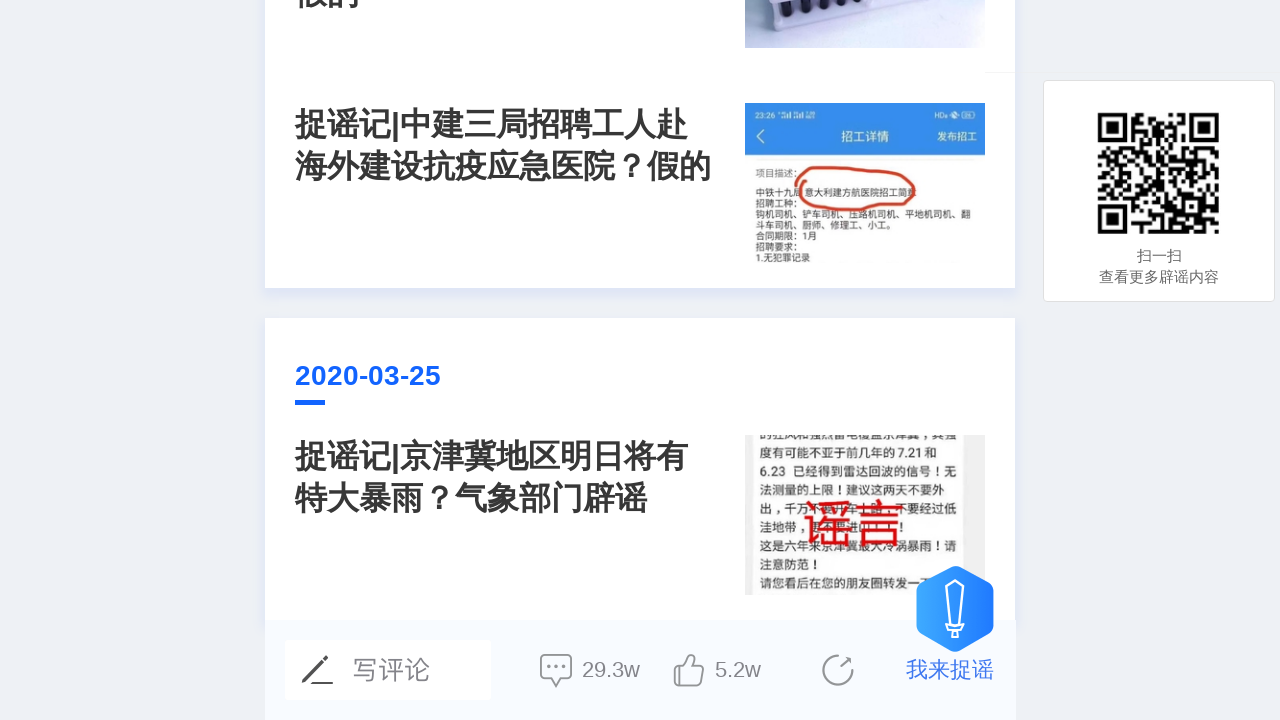

Waited 3 seconds for new content to load after scroll (iteration 22/26)
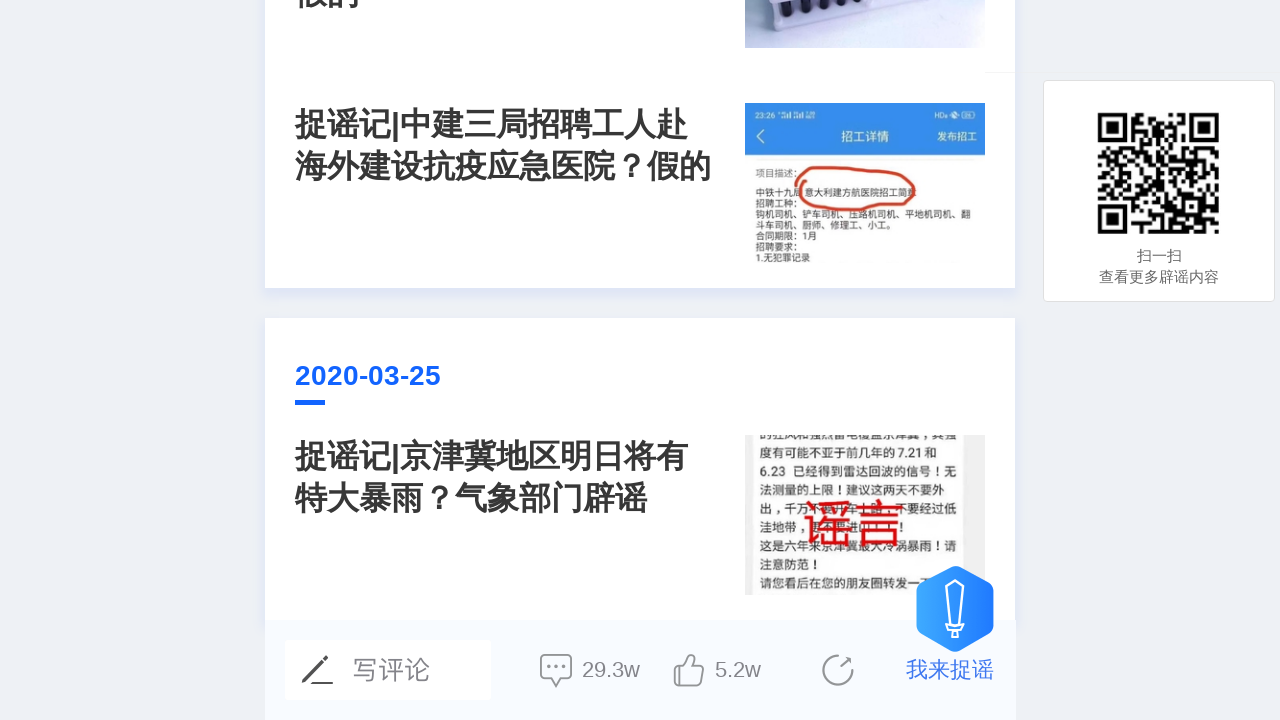

Scrolled to bottom of page (iteration 23/26) to trigger lazy loading
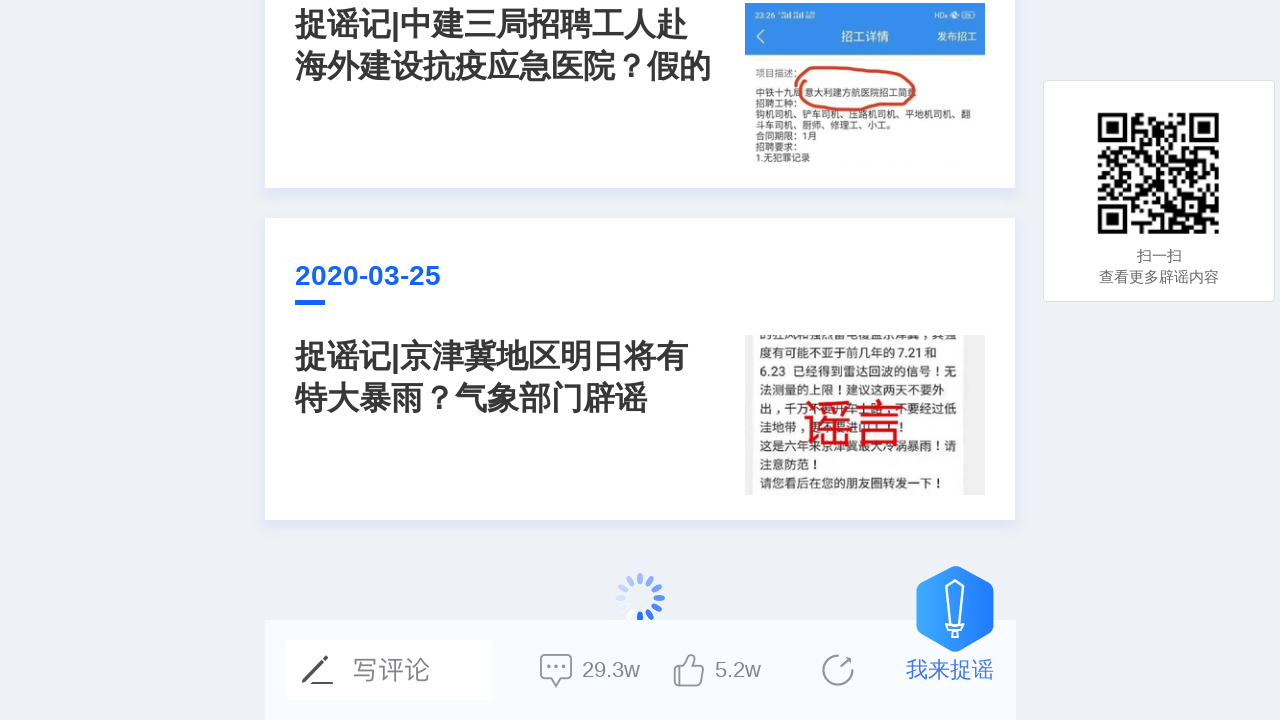

Waited 3 seconds for new content to load after scroll (iteration 23/26)
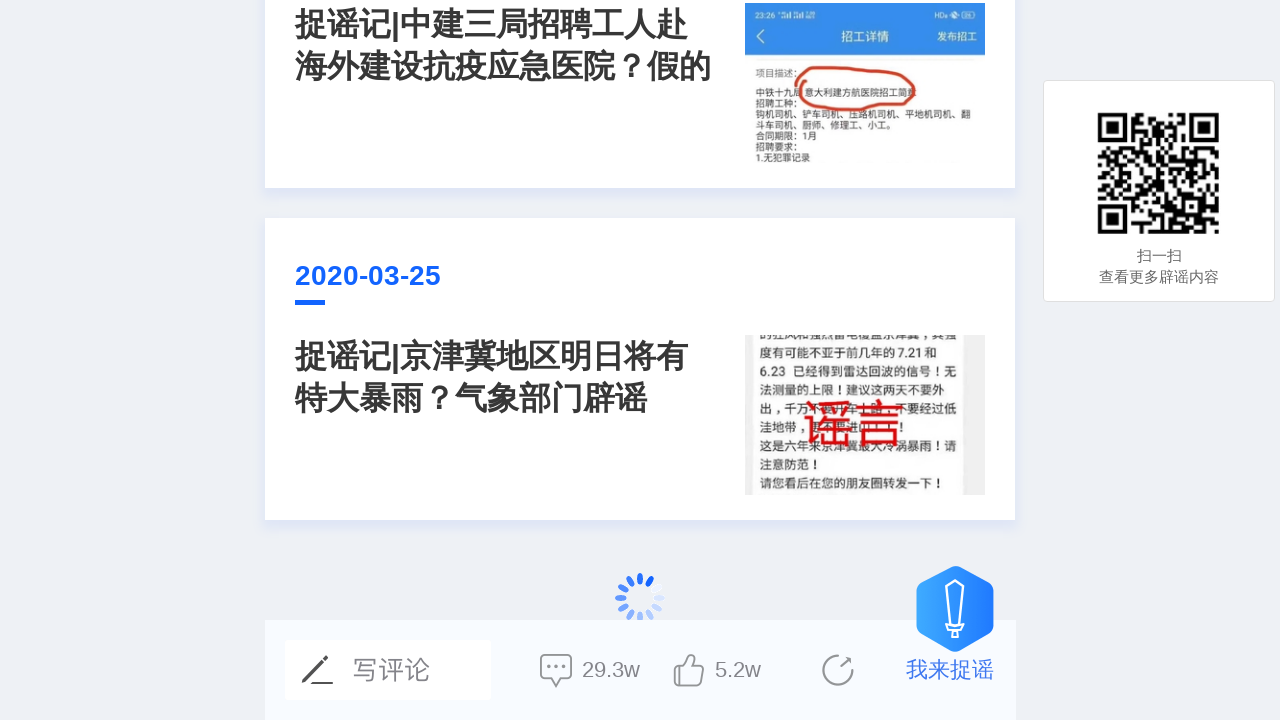

Scrolled to bottom of page (iteration 24/26) to trigger lazy loading
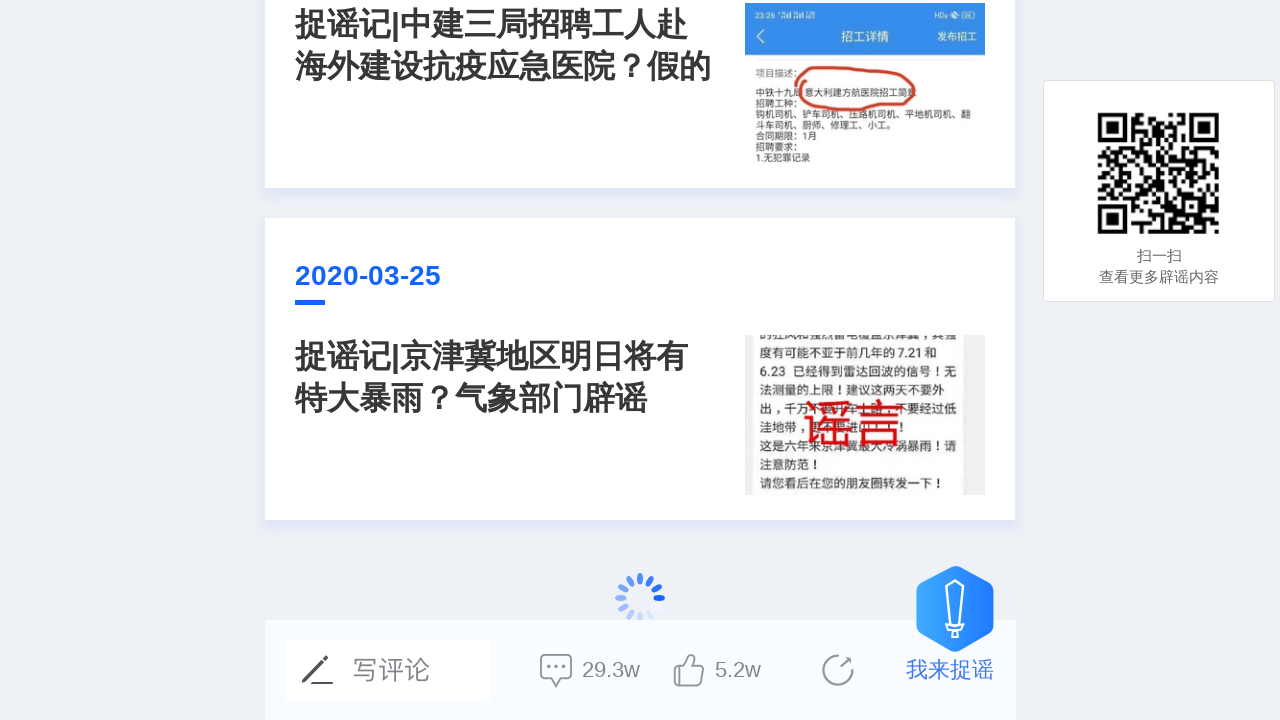

Waited 3 seconds for new content to load after scroll (iteration 24/26)
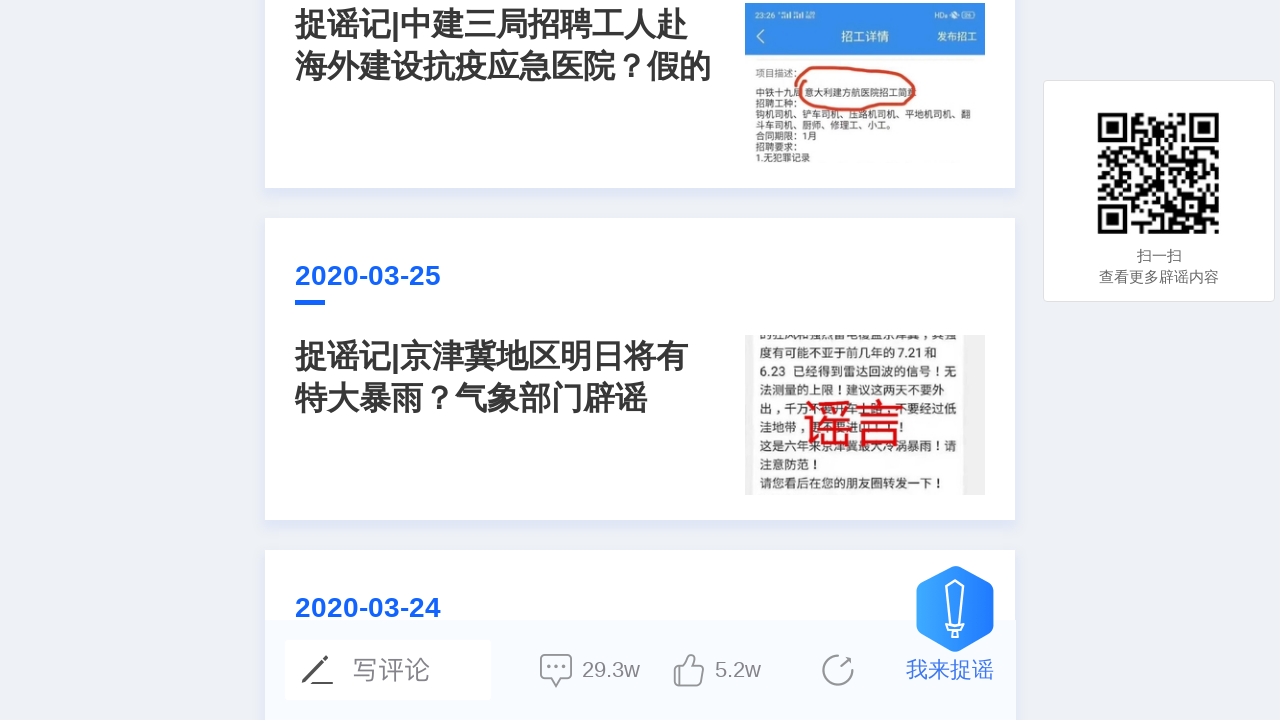

Scrolled to bottom of page (iteration 25/26) to trigger lazy loading
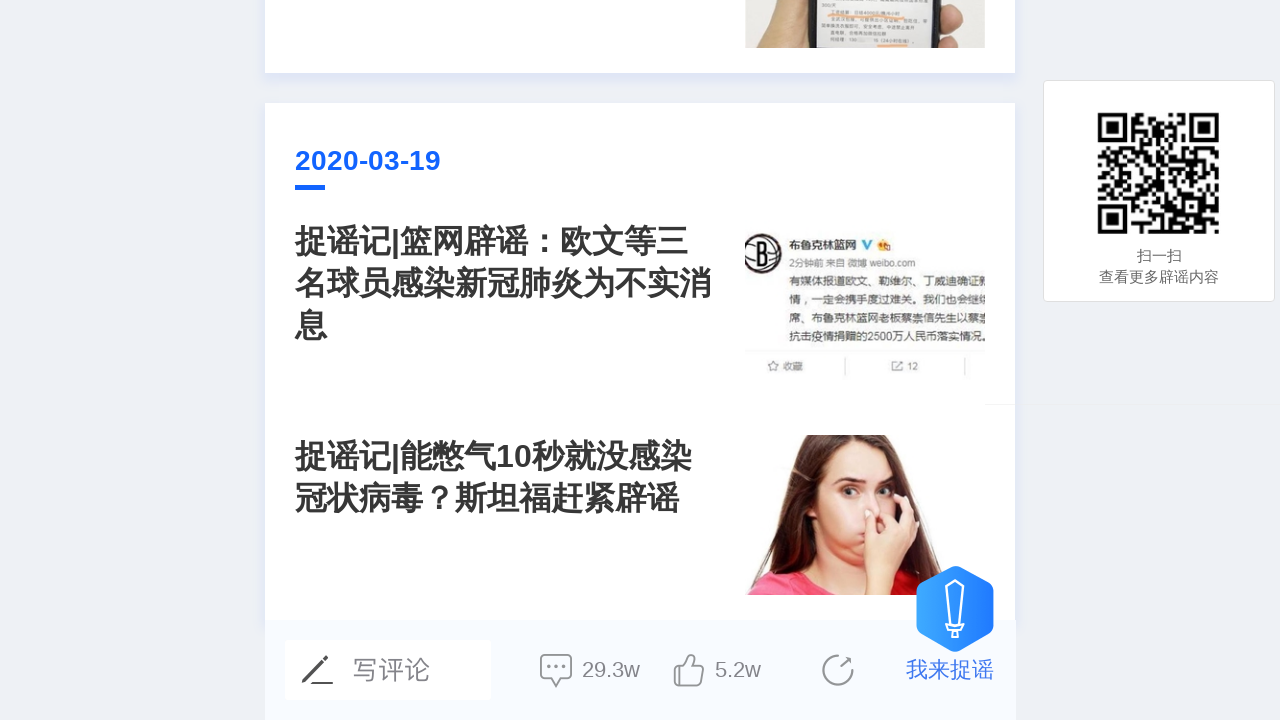

Waited 3 seconds for new content to load after scroll (iteration 25/26)
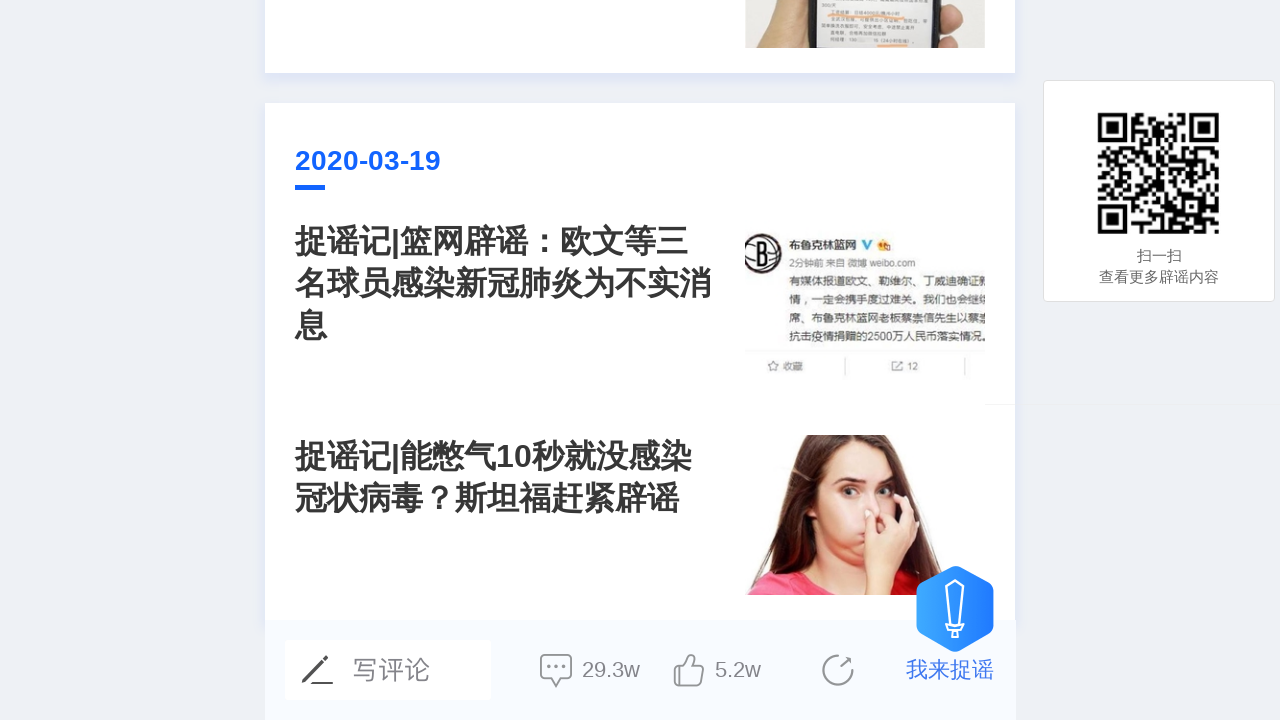

Scrolled to bottom of page (iteration 26/26) to trigger lazy loading
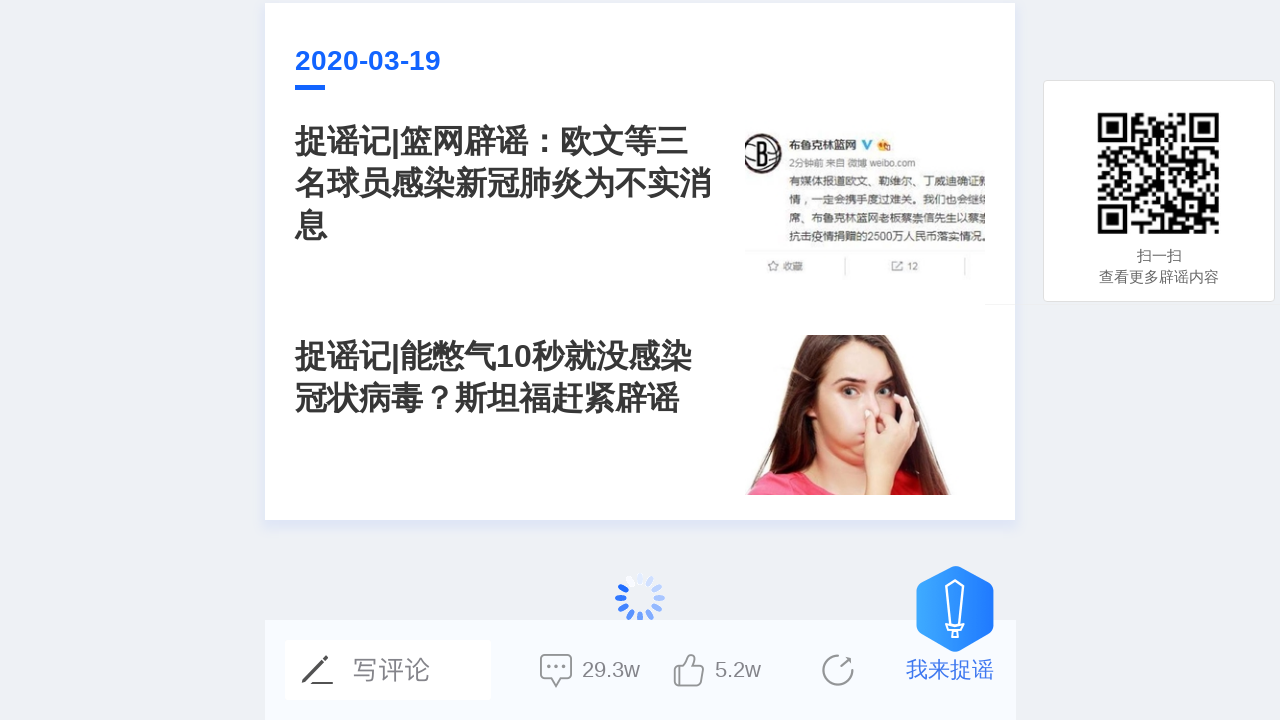

Waited 3 seconds for new content to load after scroll (iteration 26/26)
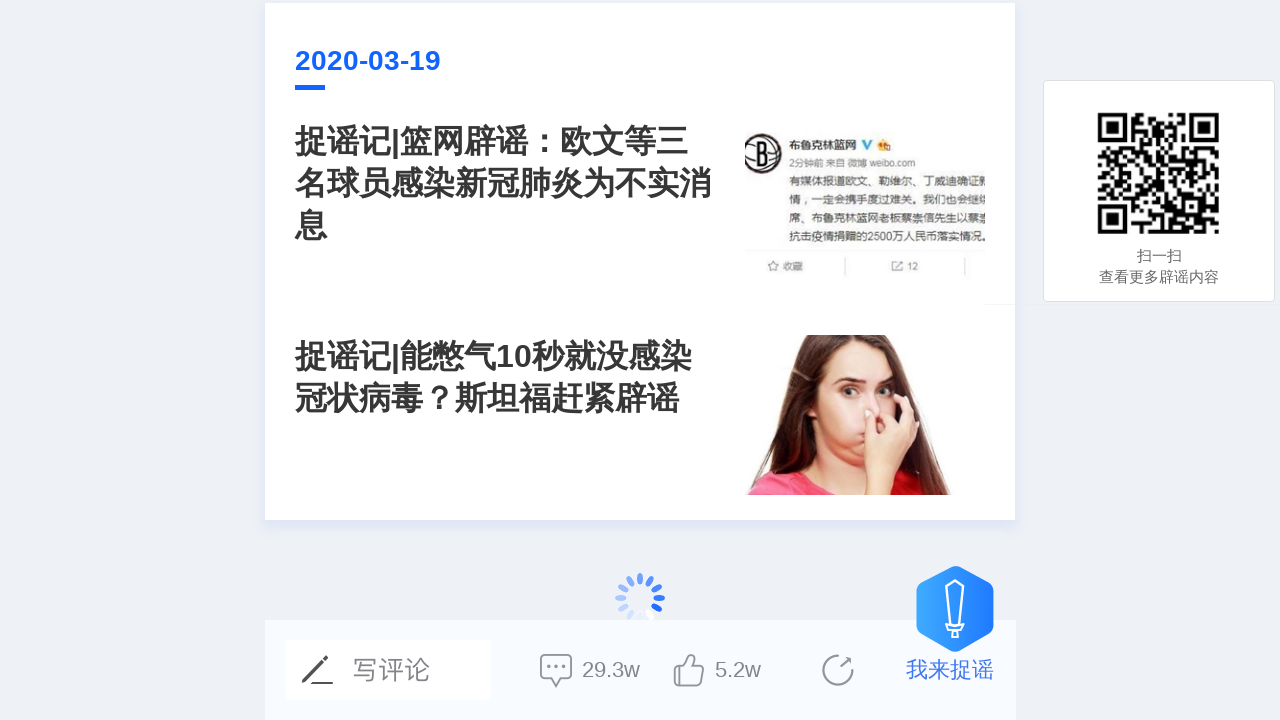

Verified article elements loaded by confirming 'div.left_title' selector is present
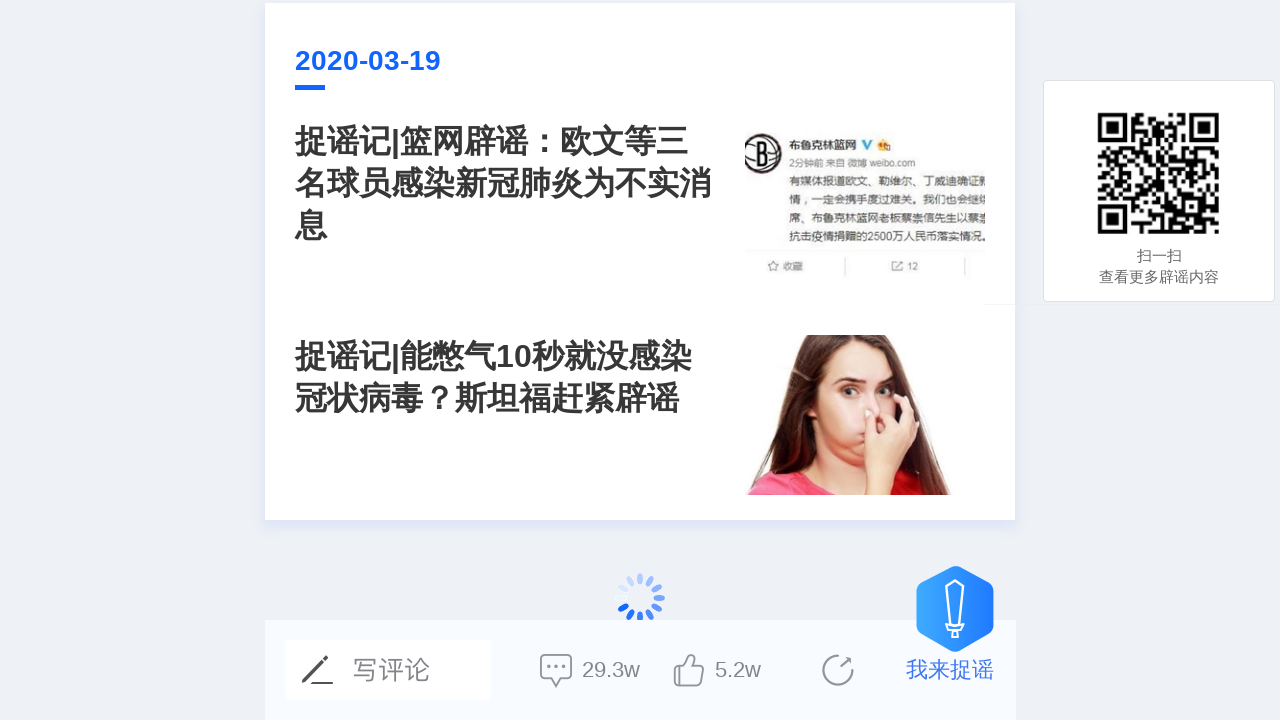

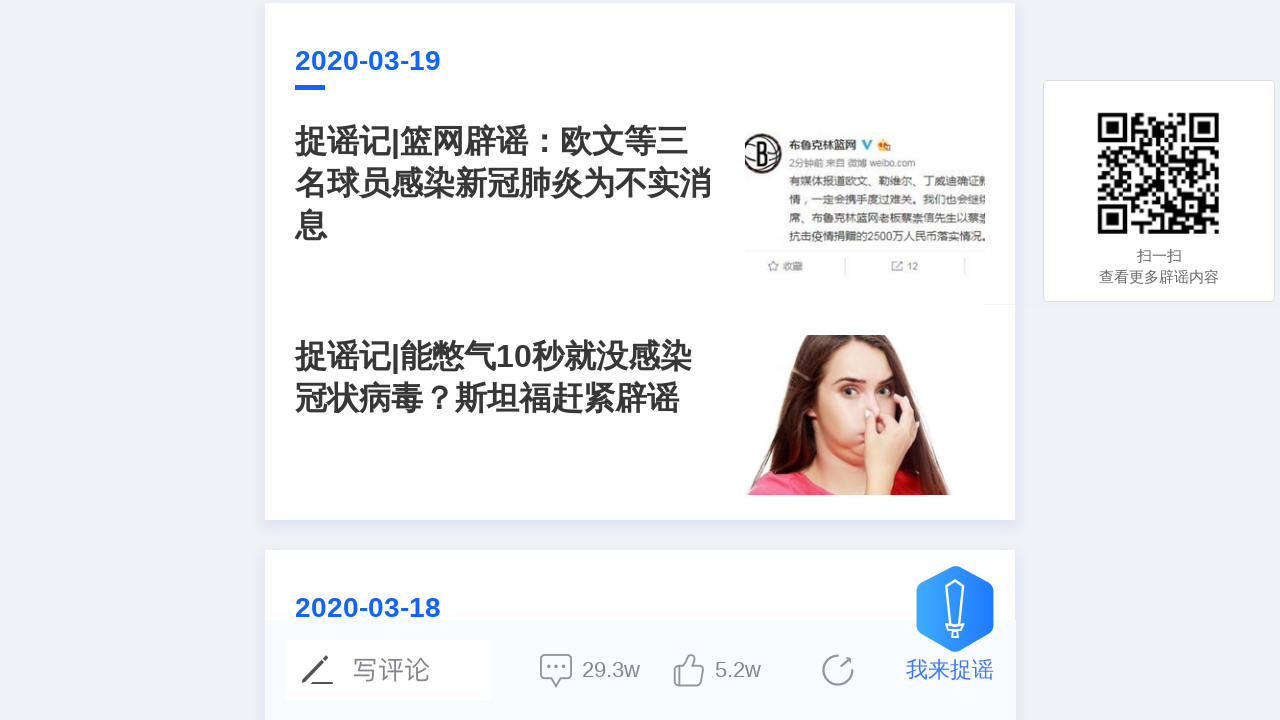